Tests e-commerce shopping cart functionality by finding and adding multiple specific items (vegetables and nuts) to the cart

Starting URL: https://rahulshettyacademy.com/seleniumPractise/

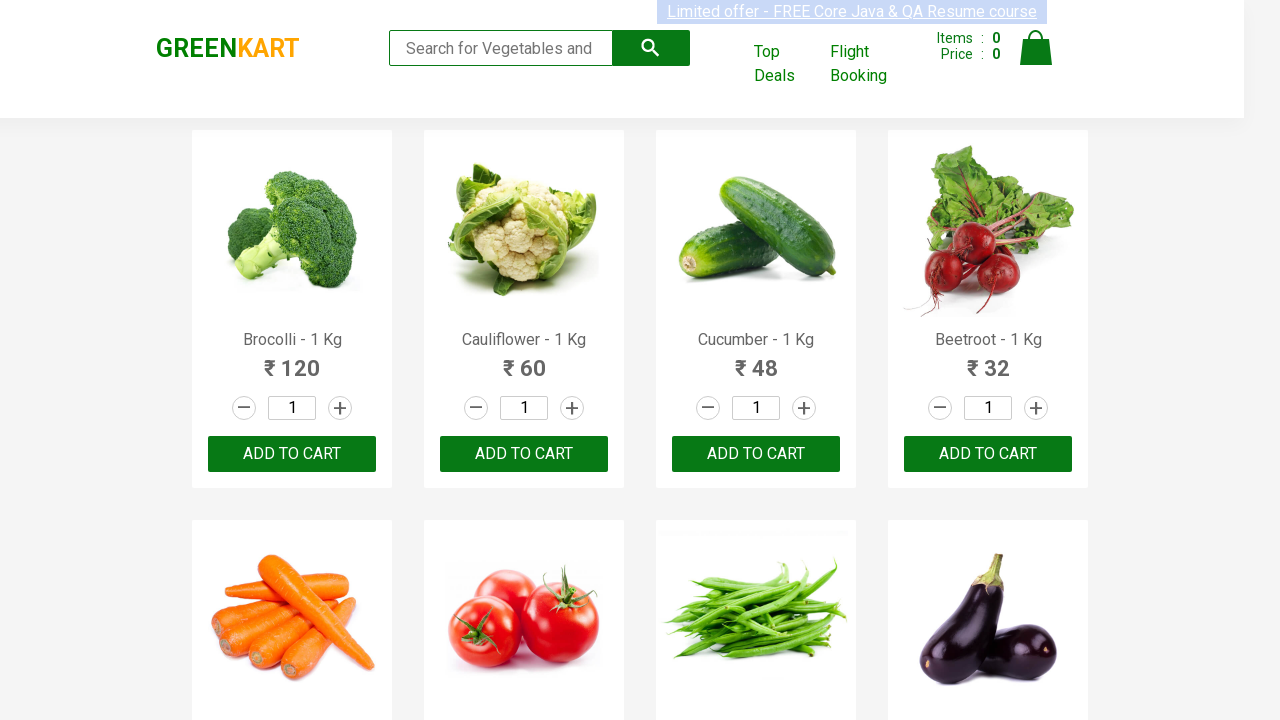

Located all product name elements on the page
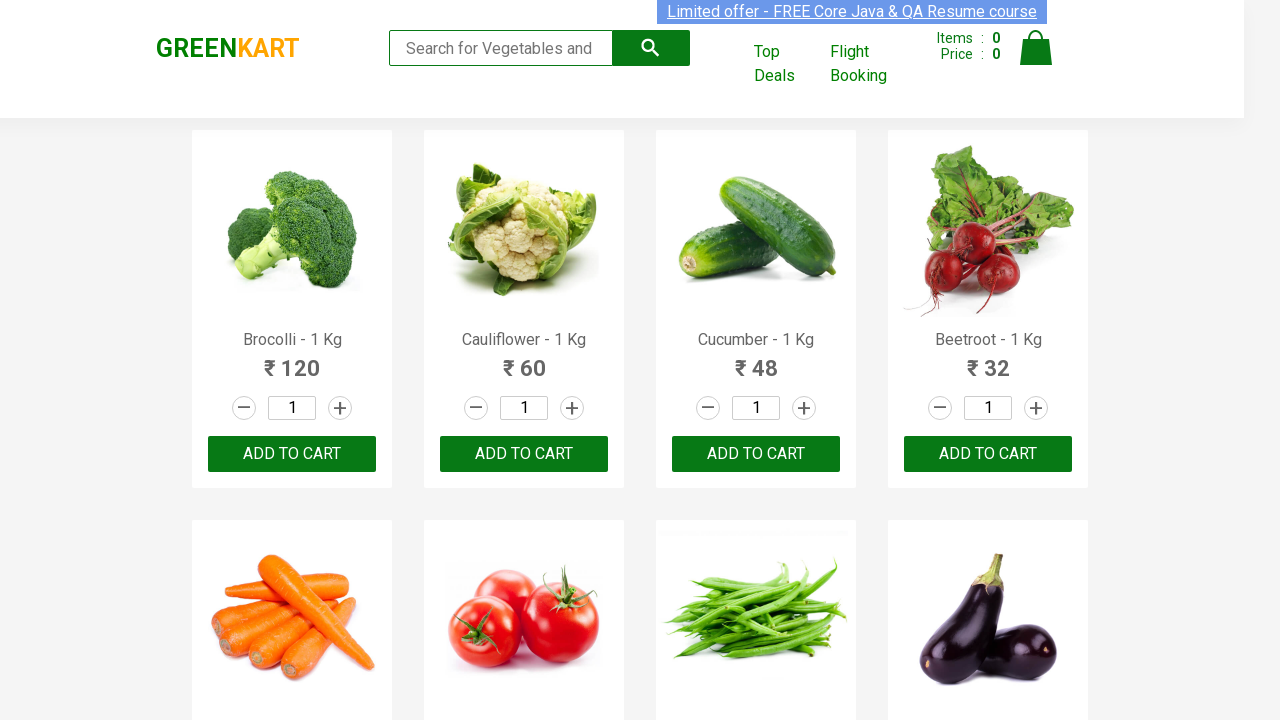

Retrieved product text at index 0
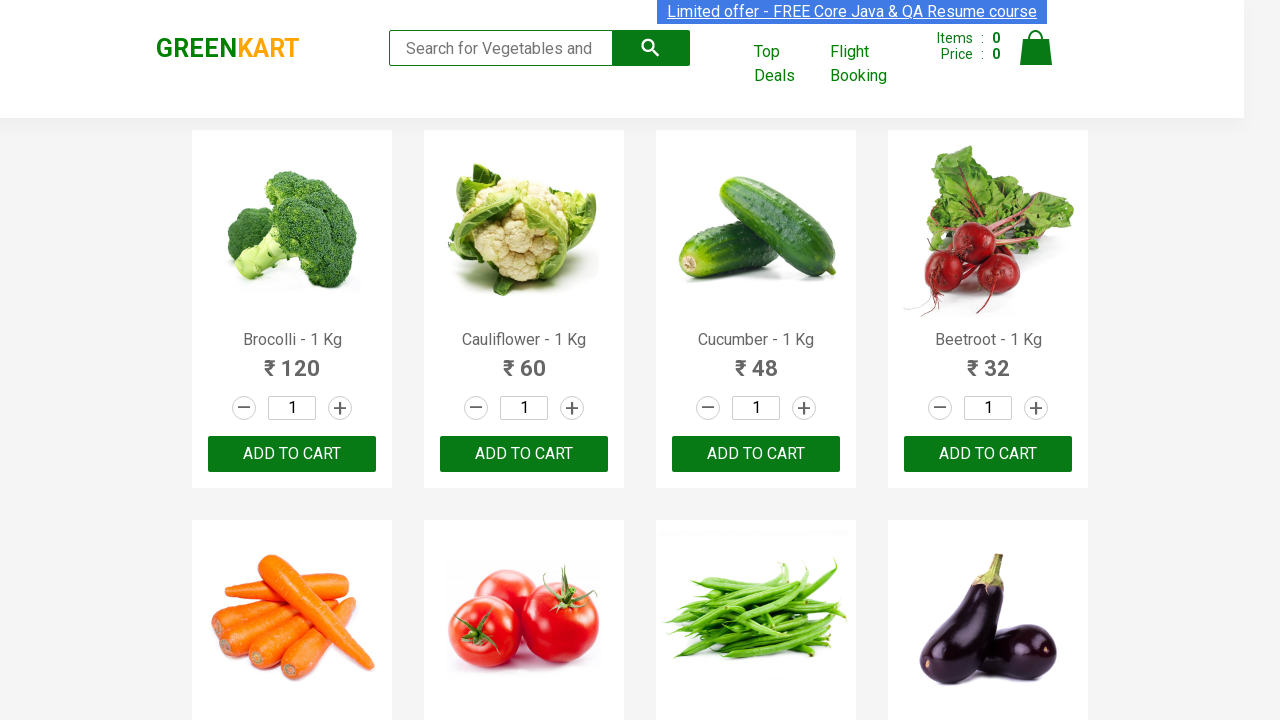

Added 'Brocolli' to cart at (292, 454) on div.product-action button >> nth=0
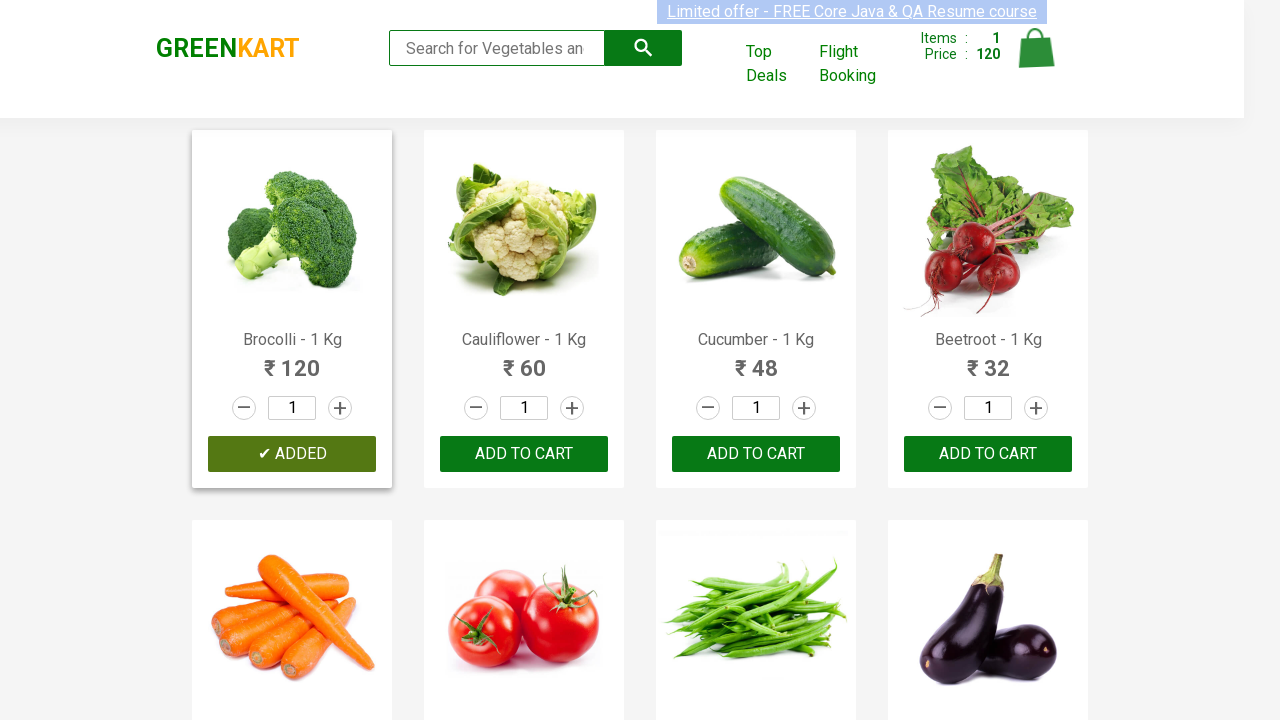

Retrieved product text at index 1
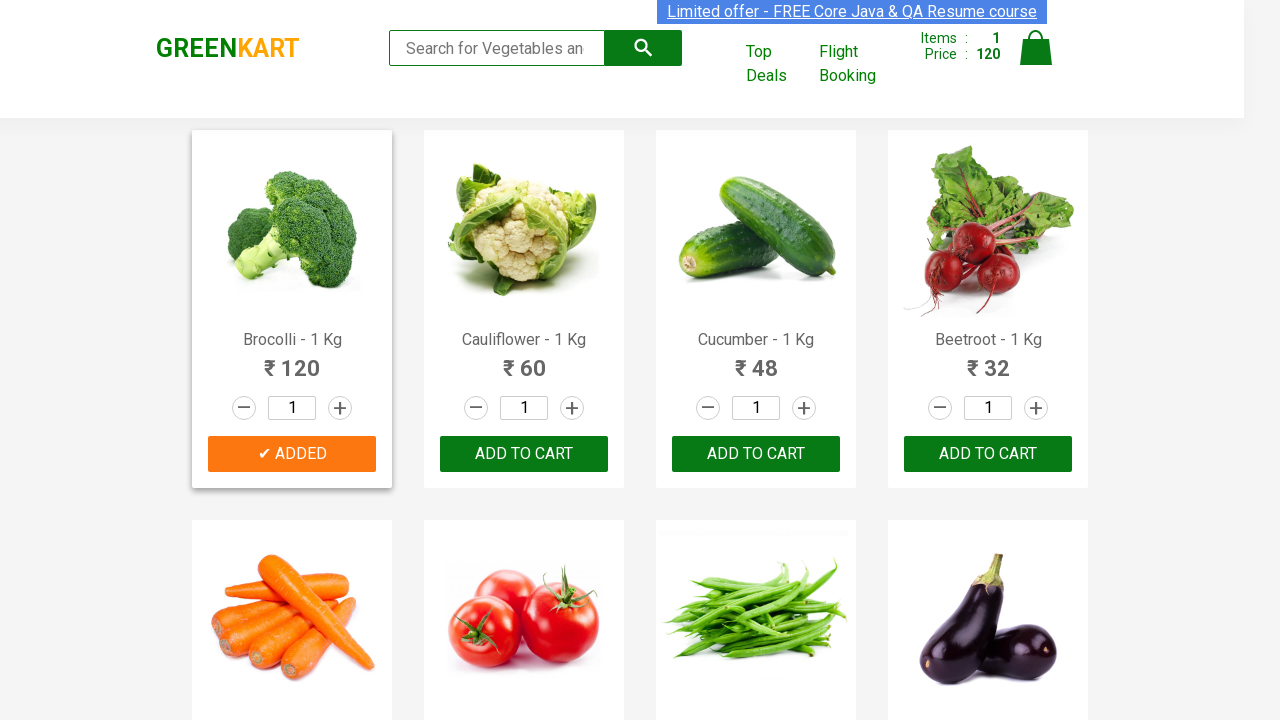

Retrieved product text at index 2
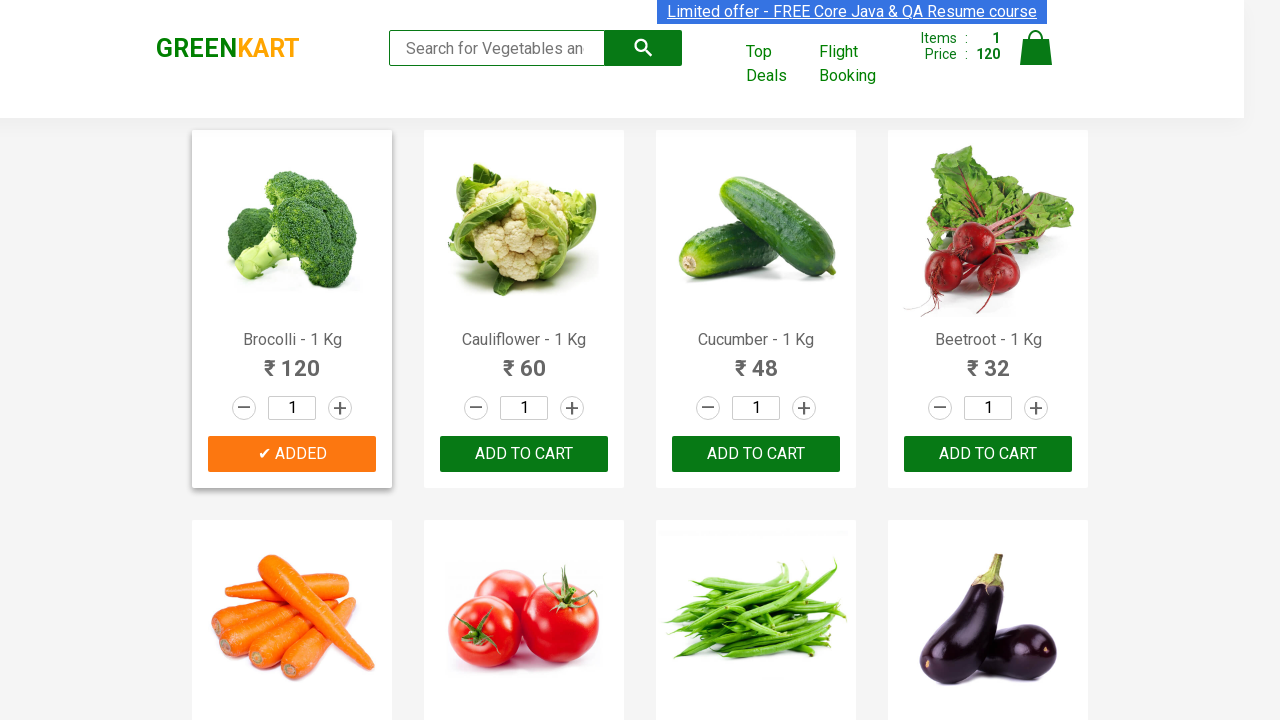

Retrieved product text at index 3
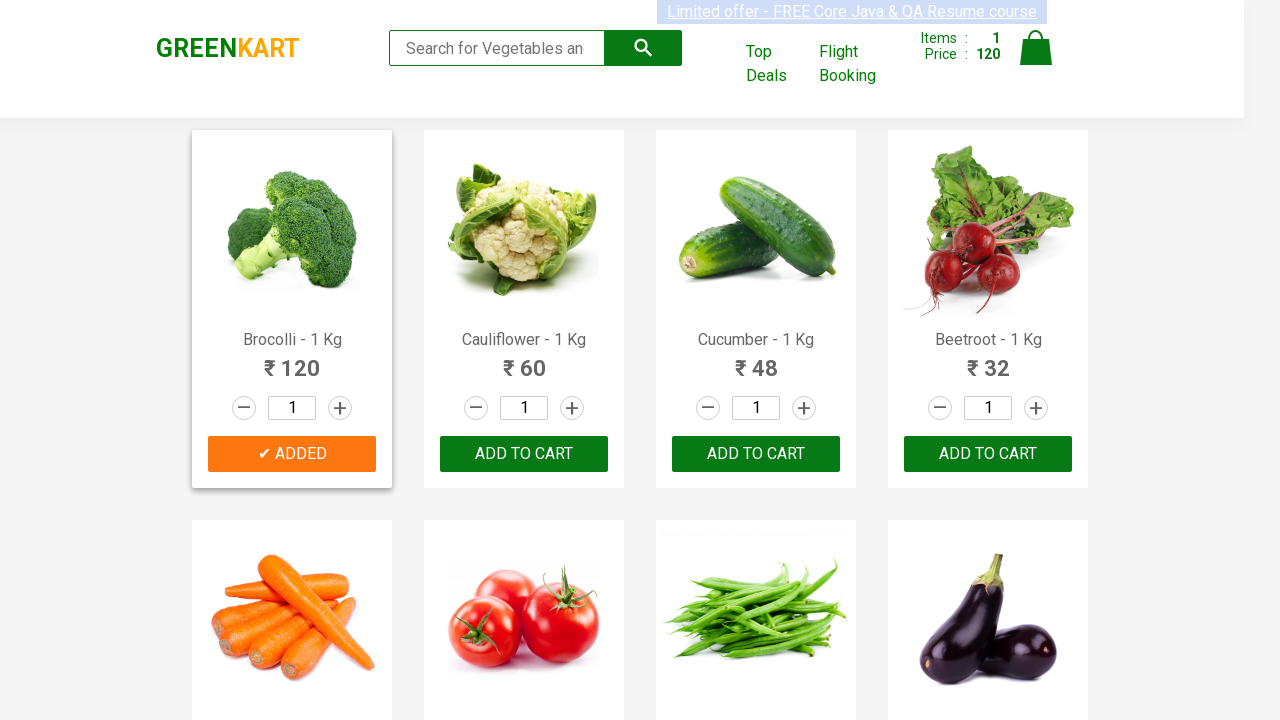

Retrieved product text at index 4
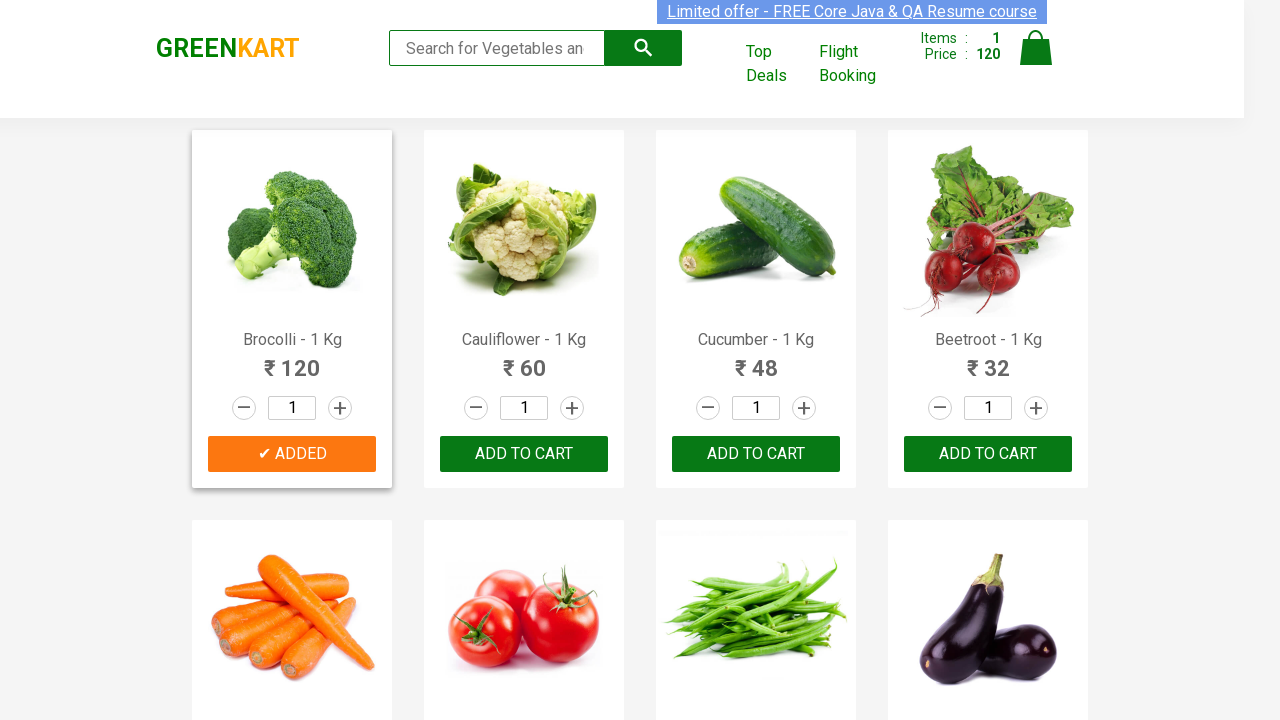

Retrieved product text at index 5
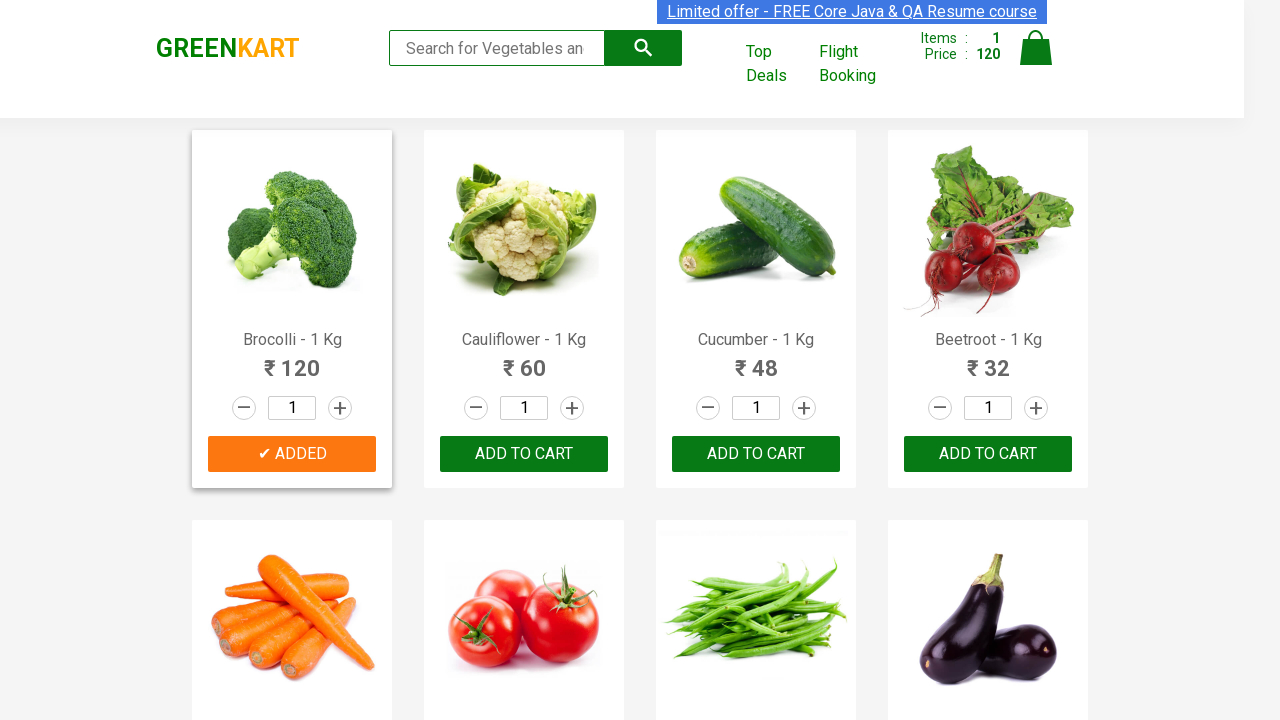

Added 'Tomato' to cart at (524, 360) on div.product-action button >> nth=5
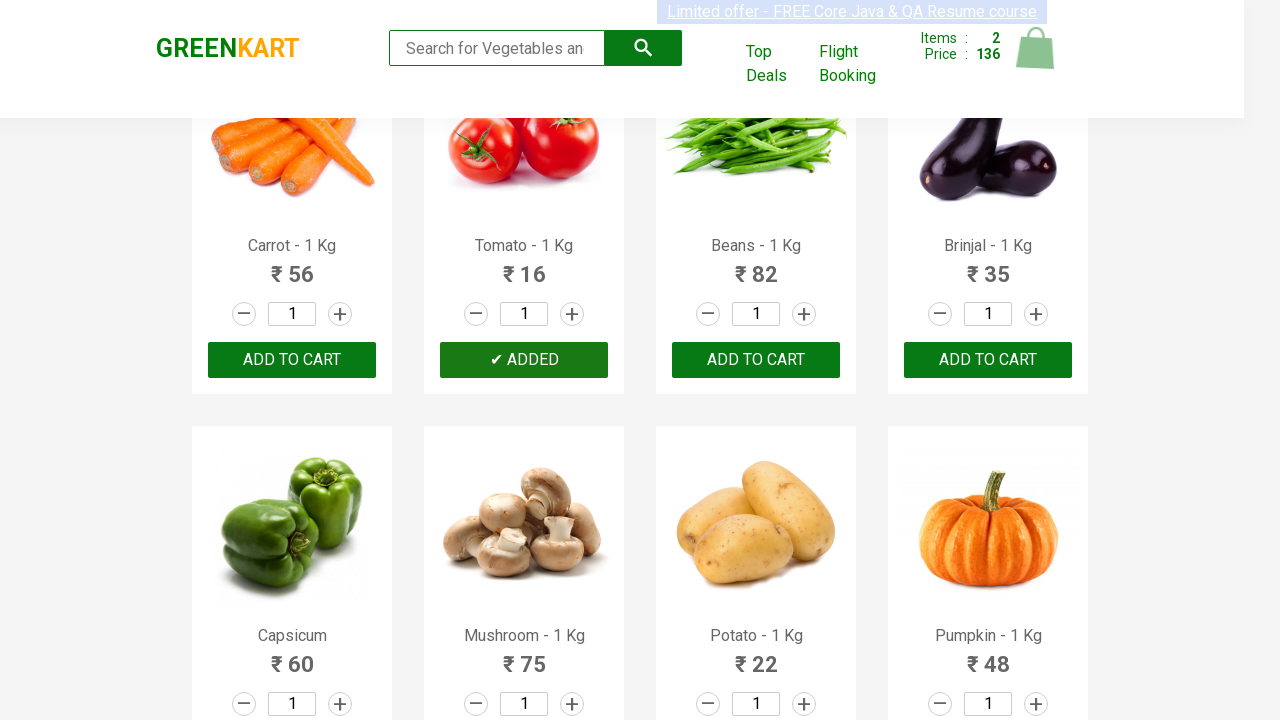

Retrieved product text at index 6
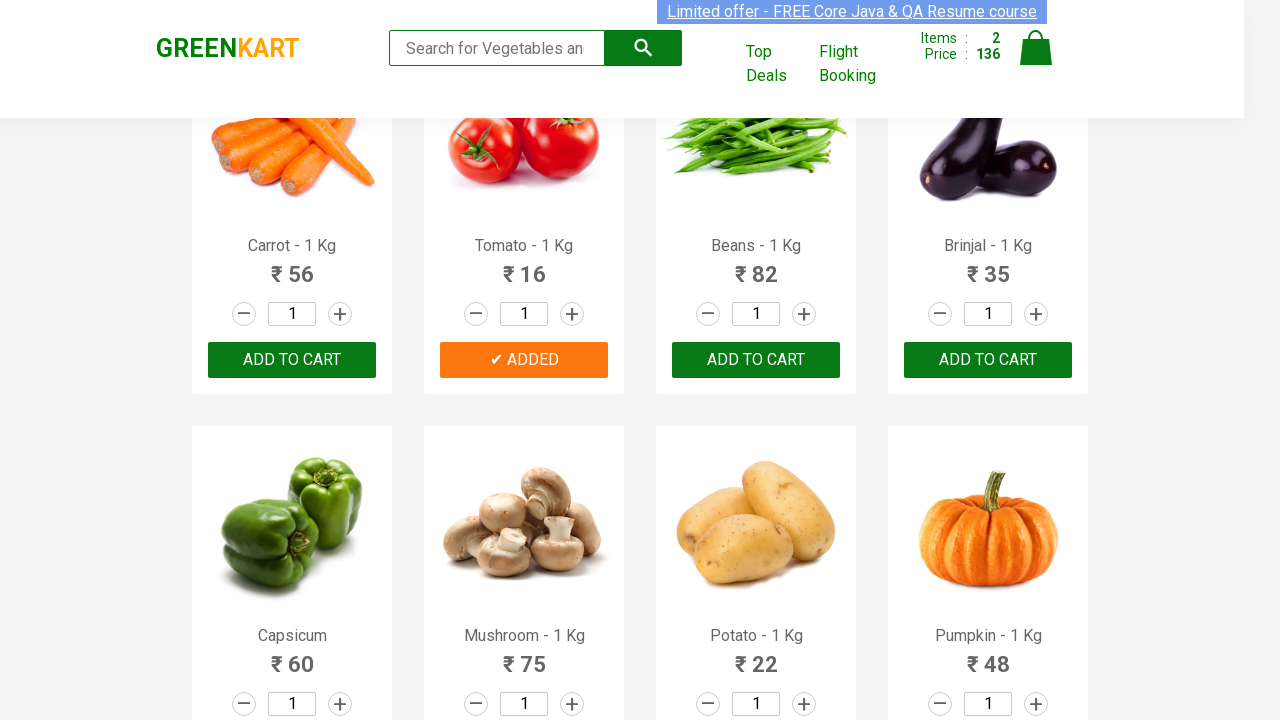

Retrieved product text at index 7
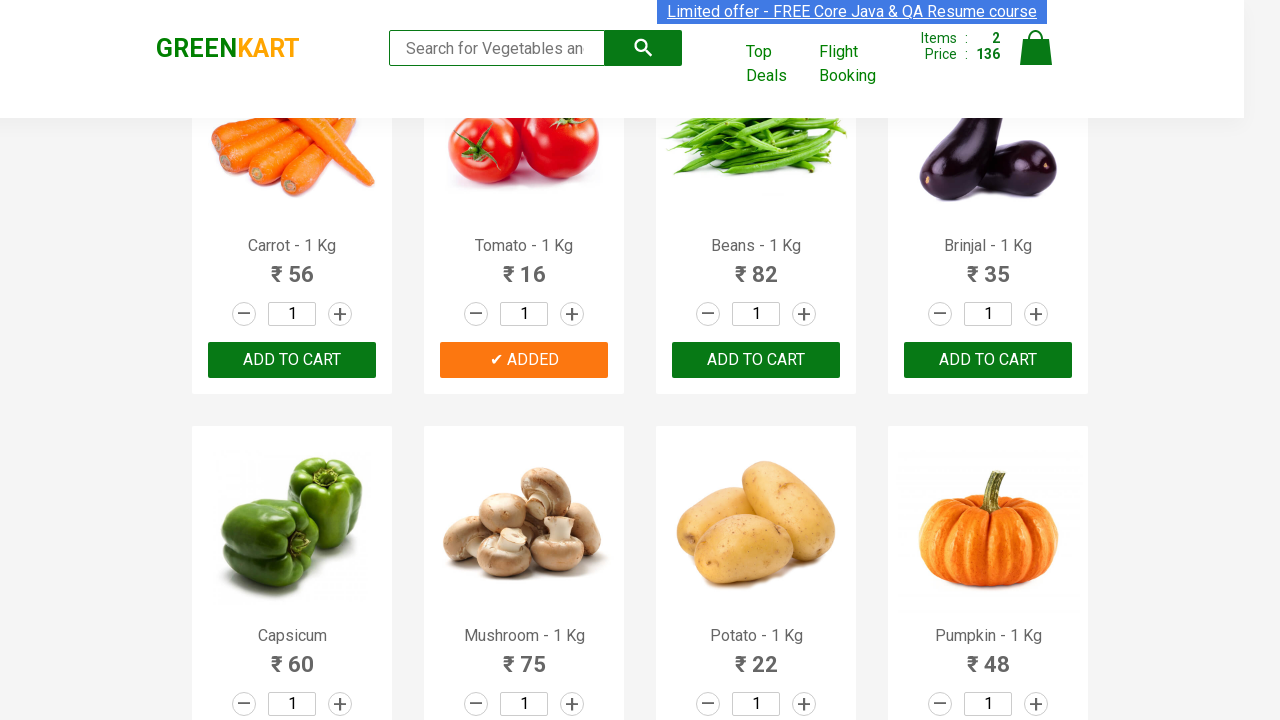

Retrieved product text at index 8
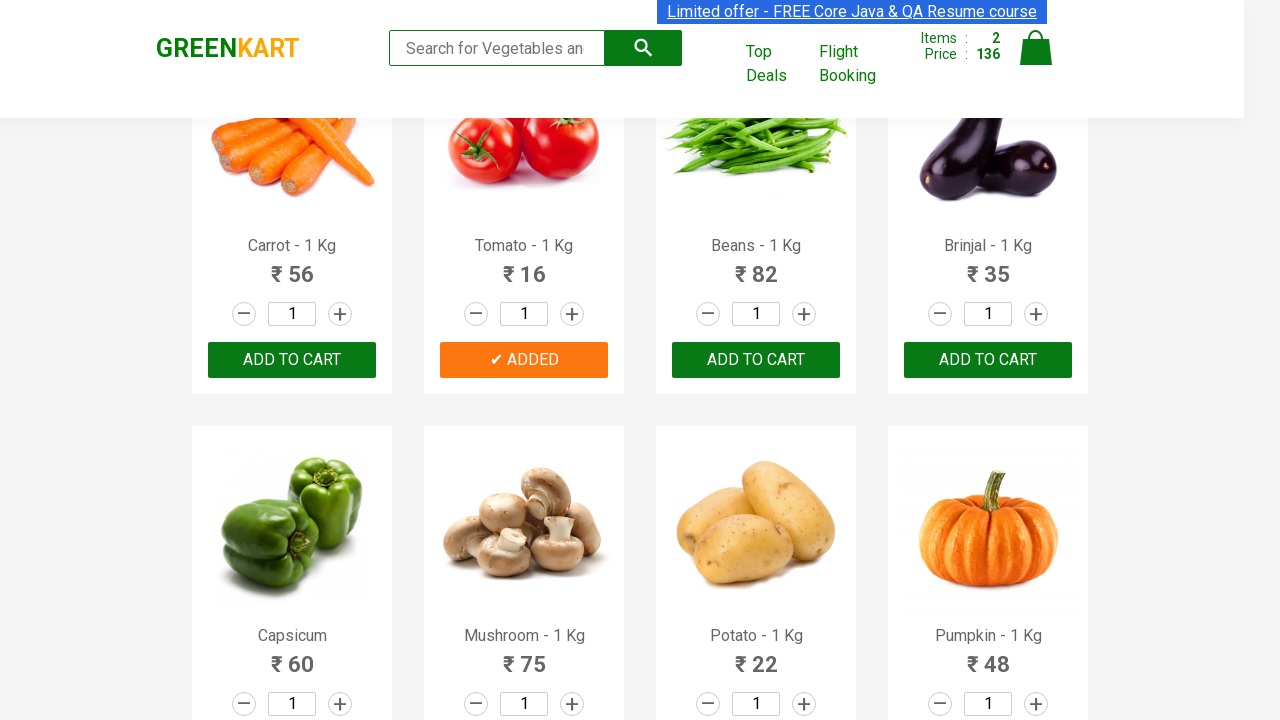

Retrieved product text at index 9
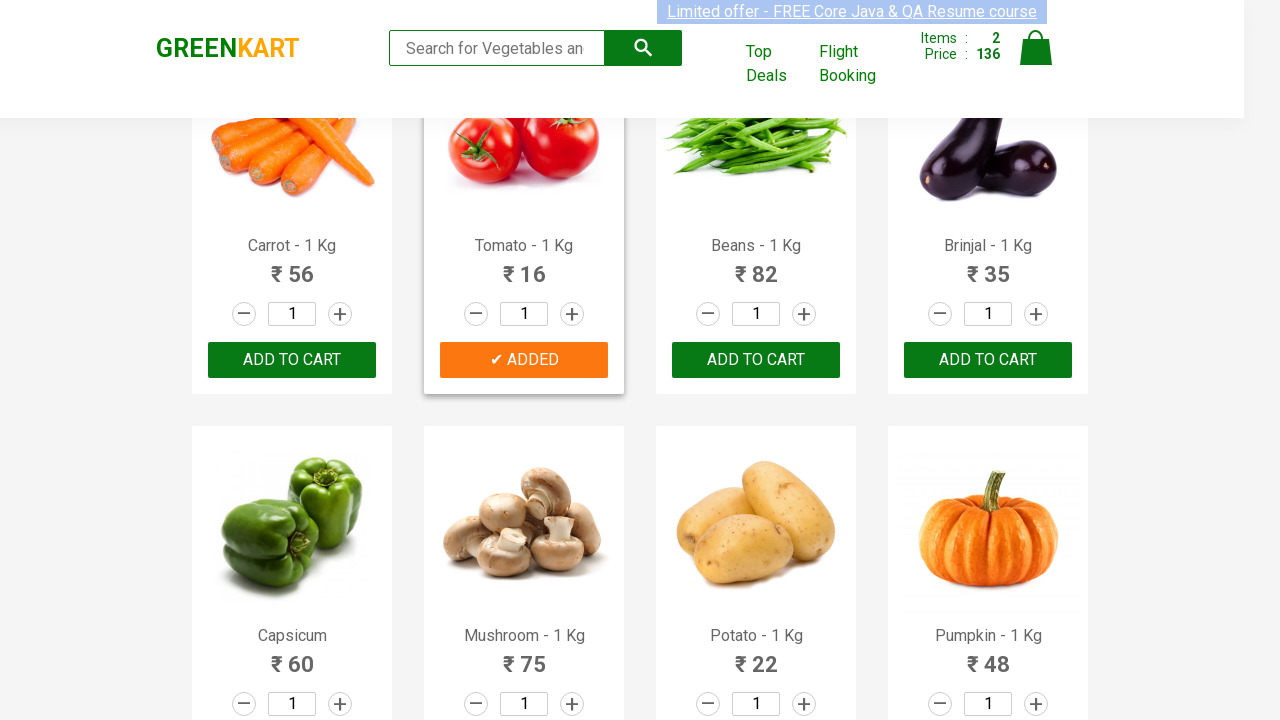

Retrieved product text at index 10
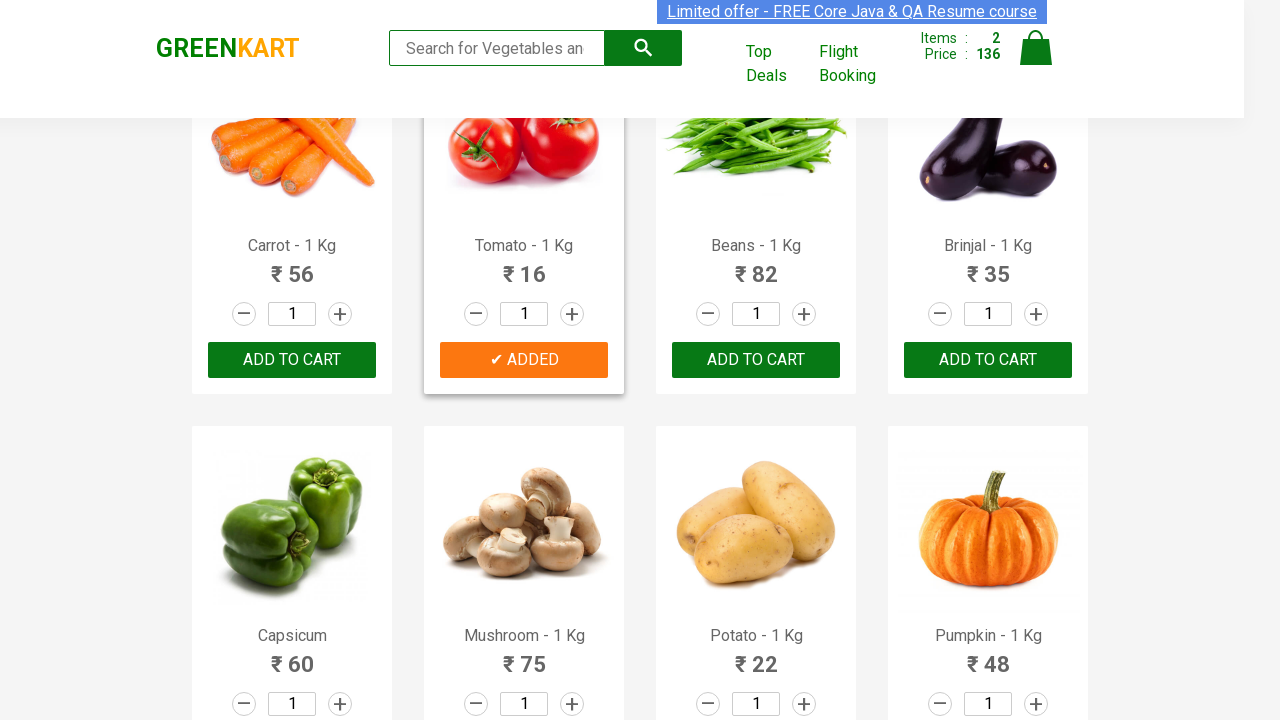

Retrieved product text at index 11
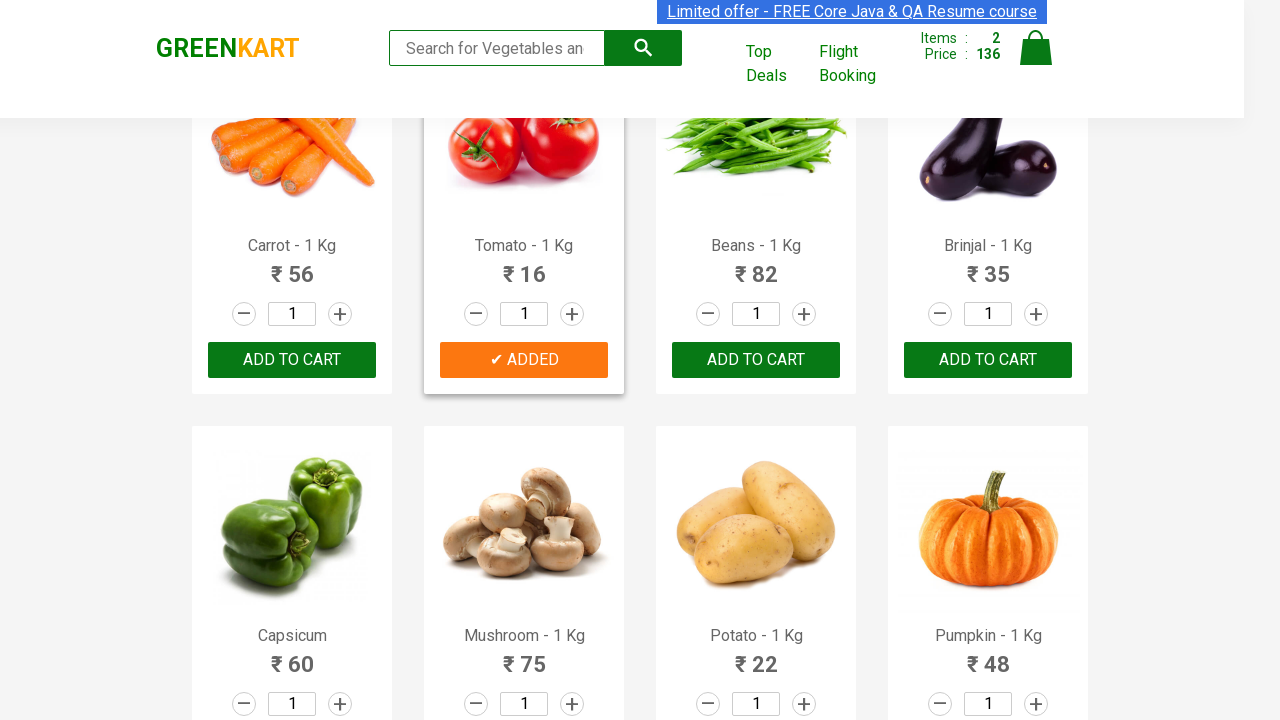

Added 'Pumpkin' to cart at (988, 360) on div.product-action button >> nth=11
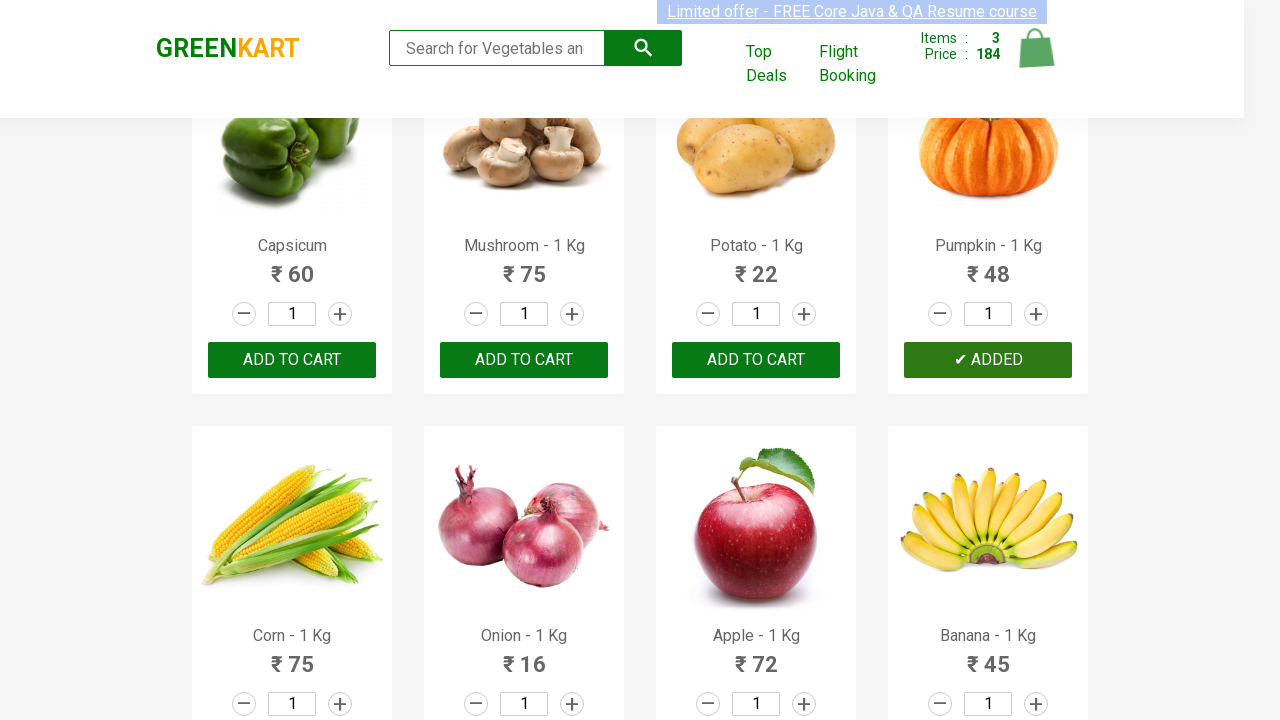

Retrieved product text at index 12
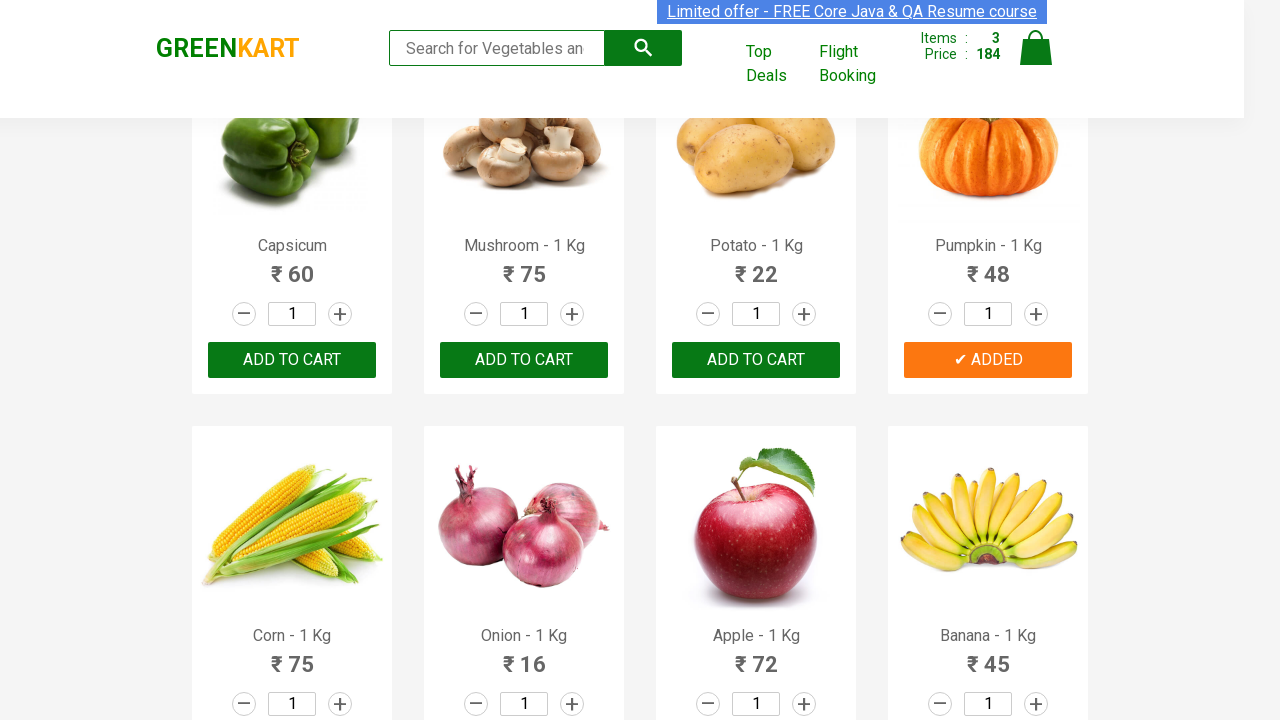

Retrieved product text at index 13
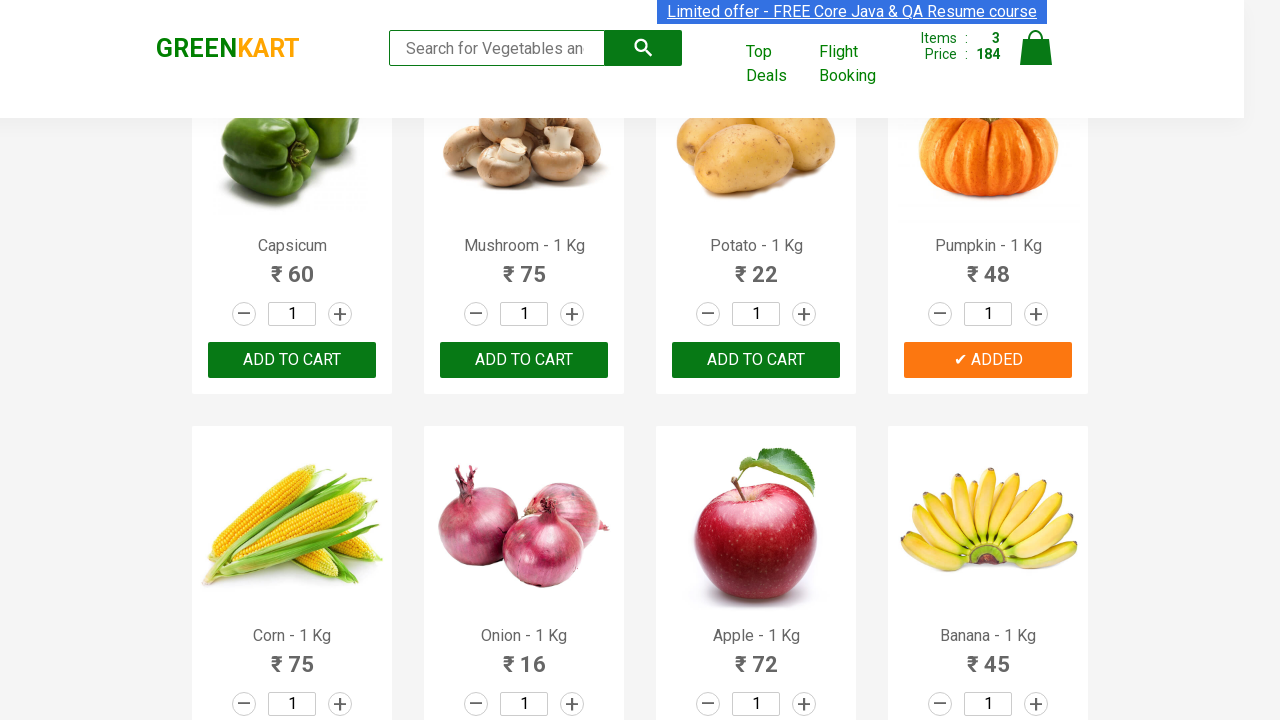

Retrieved product text at index 14
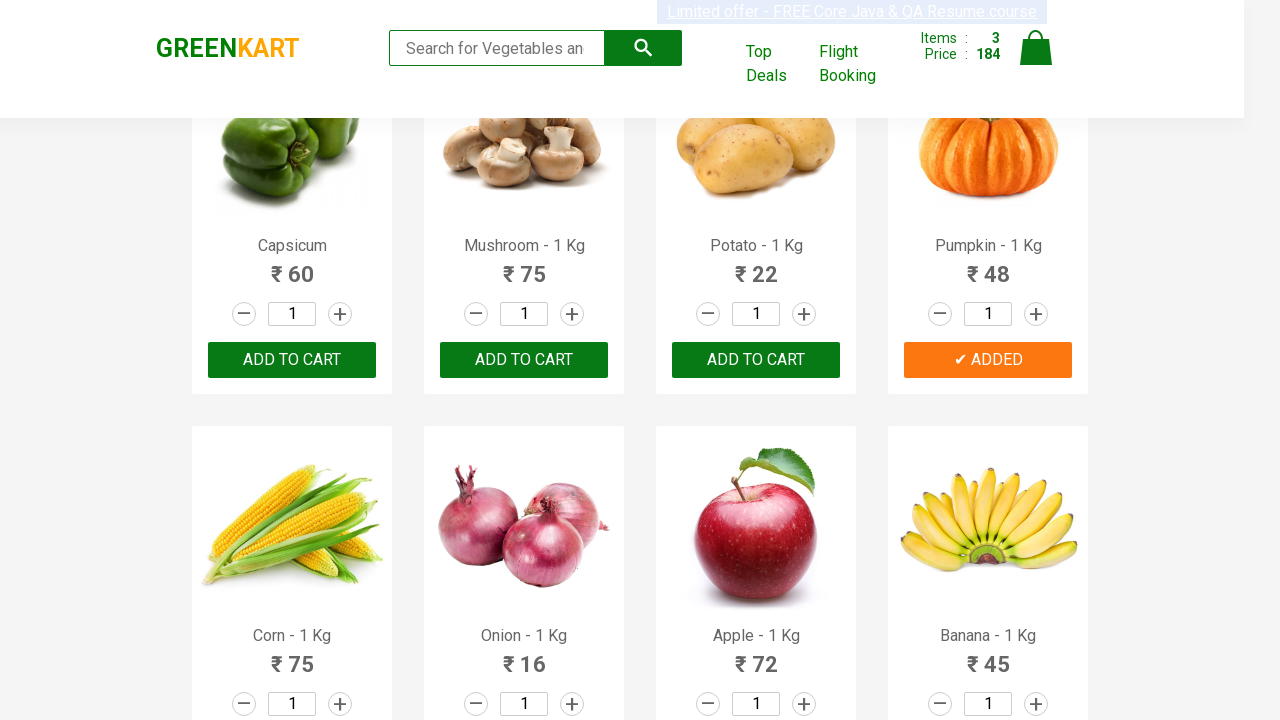

Retrieved product text at index 15
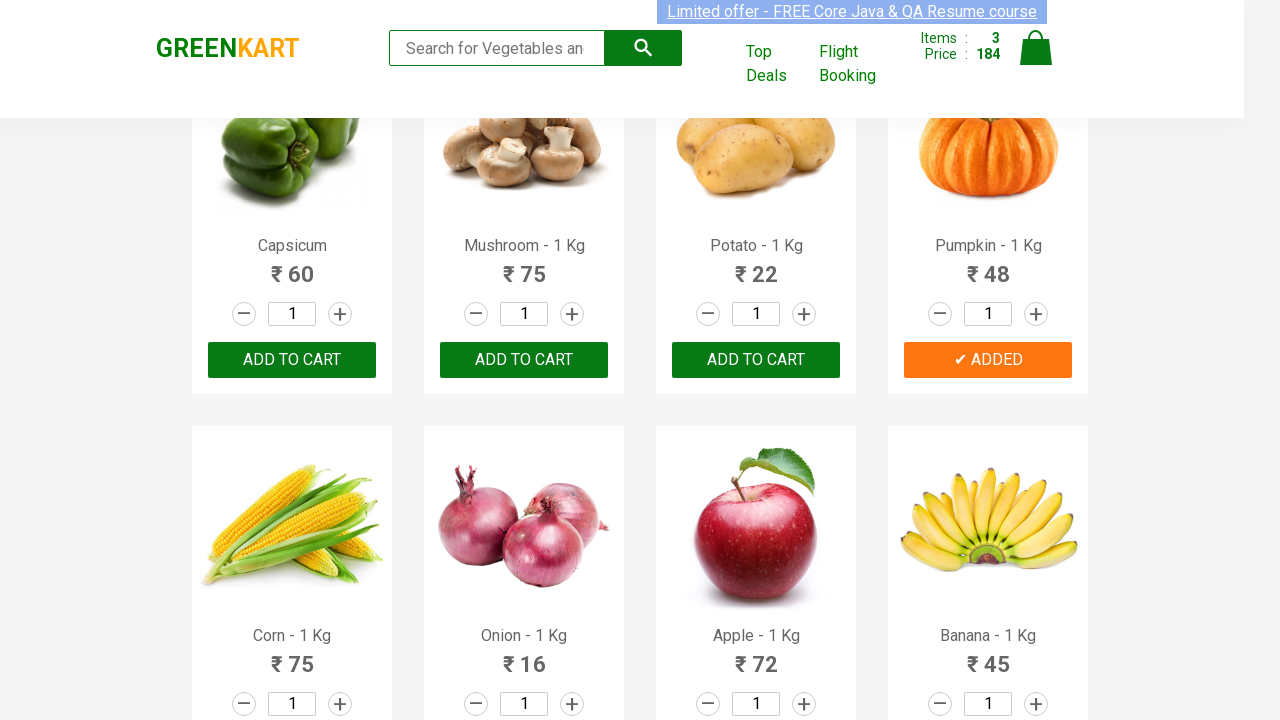

Retrieved product text at index 16
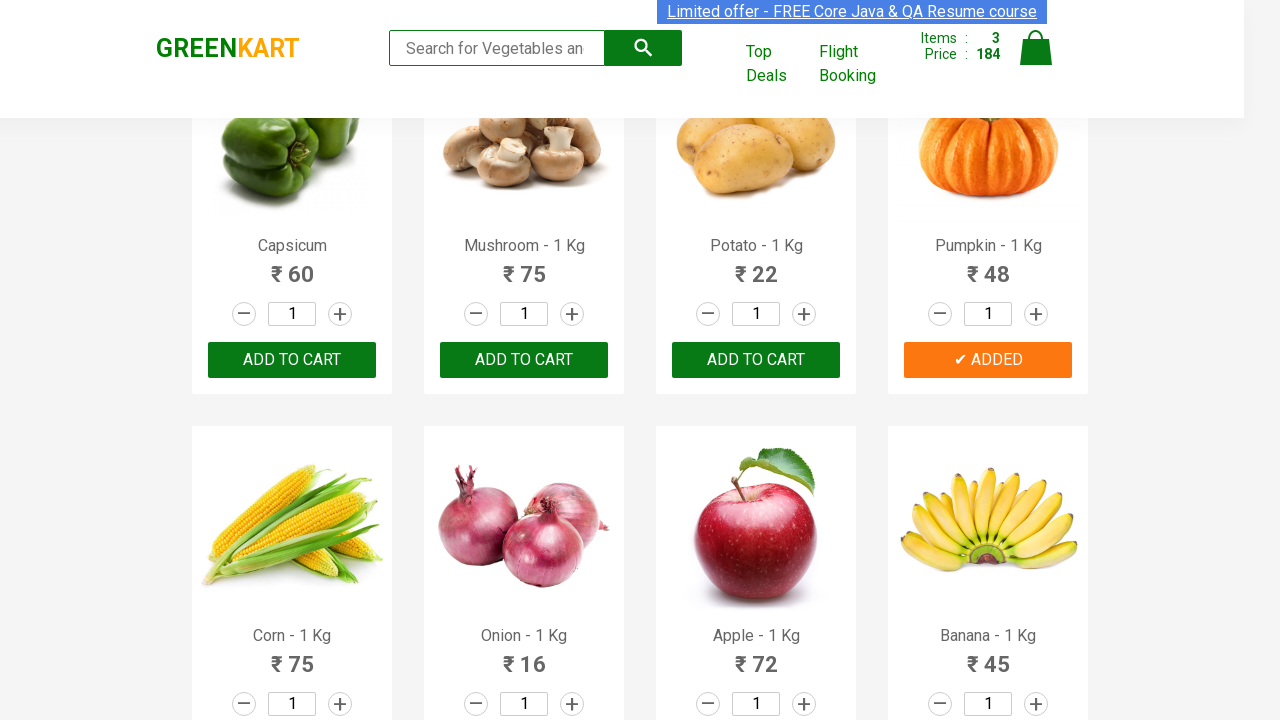

Retrieved product text at index 17
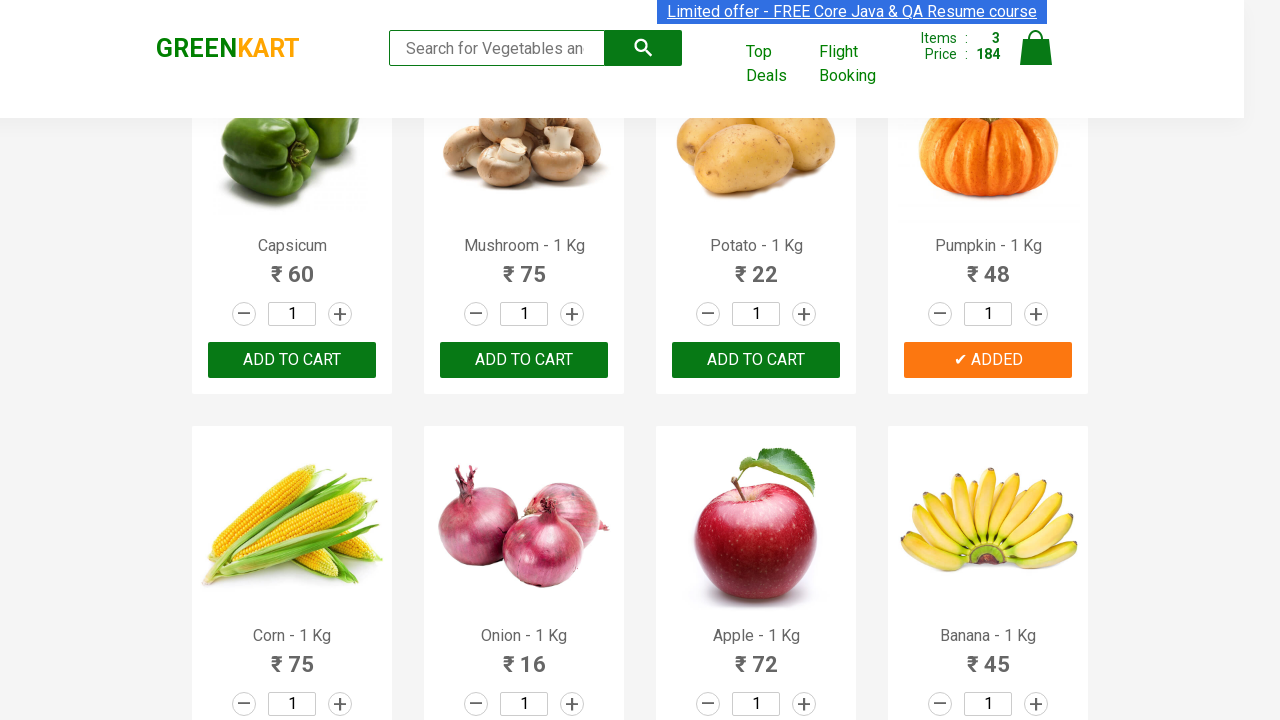

Added 'Mango' to cart at (524, 360) on div.product-action button >> nth=17
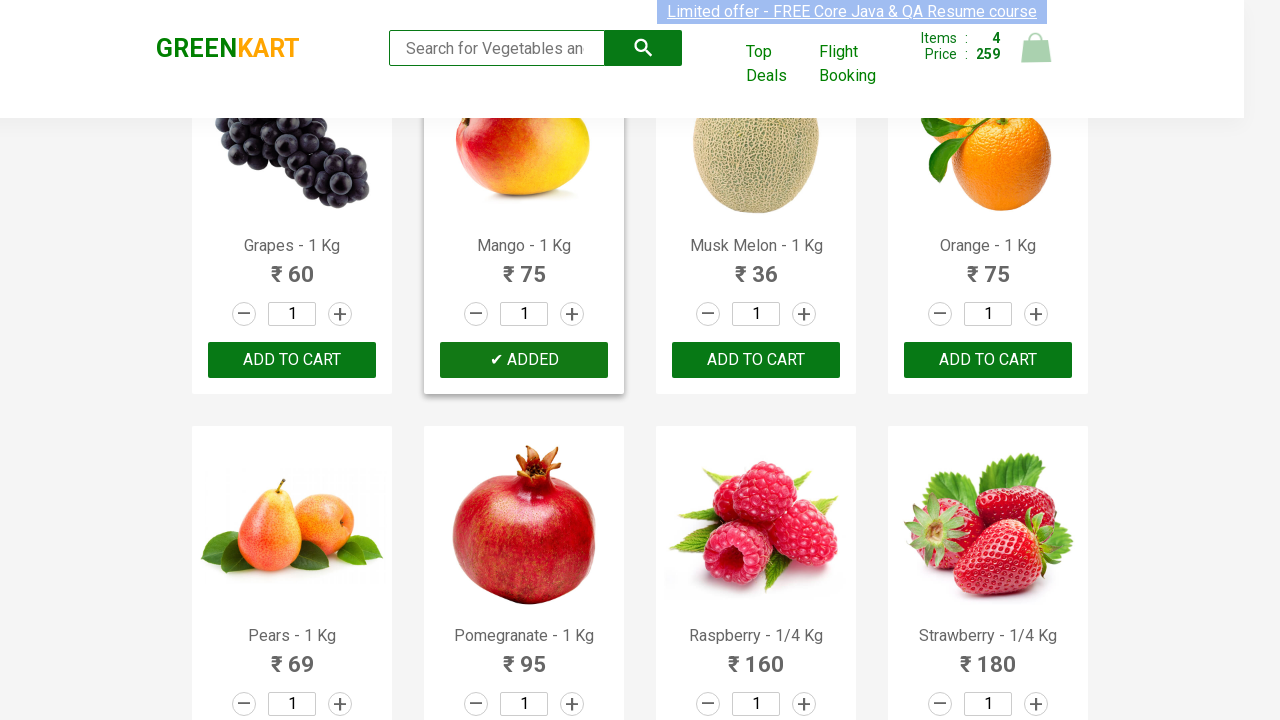

Retrieved product text at index 18
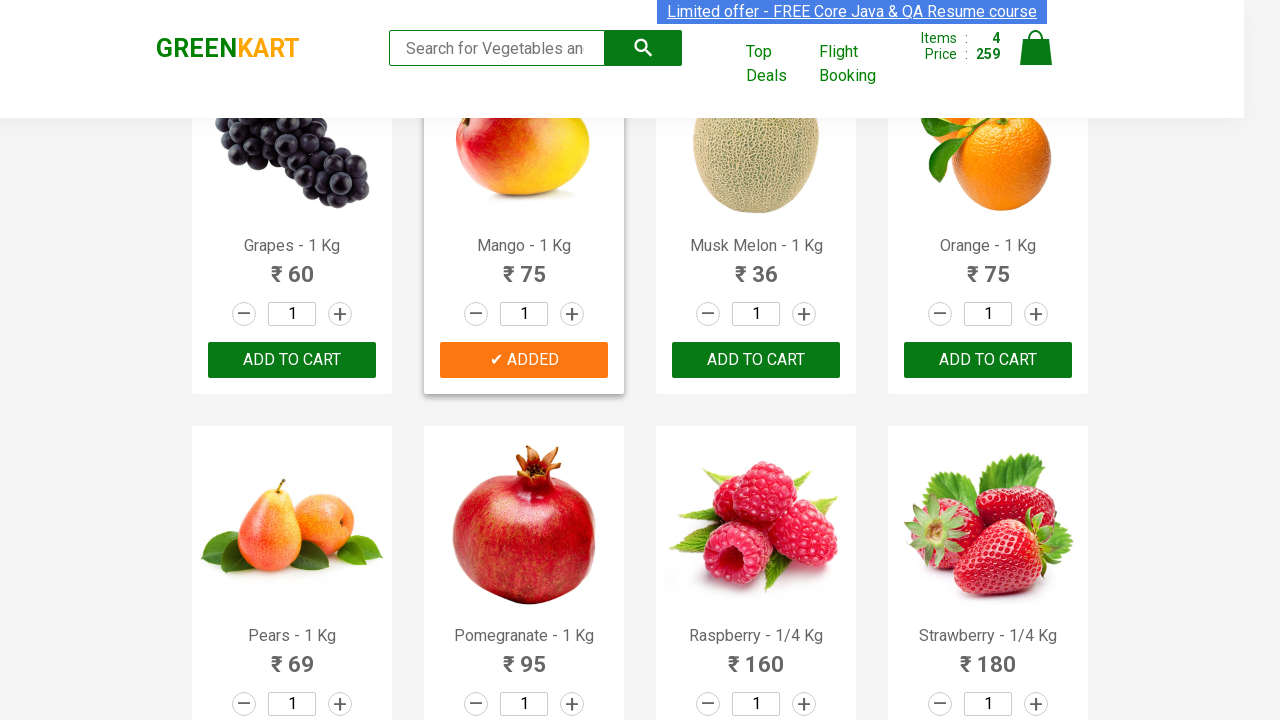

Retrieved product text at index 19
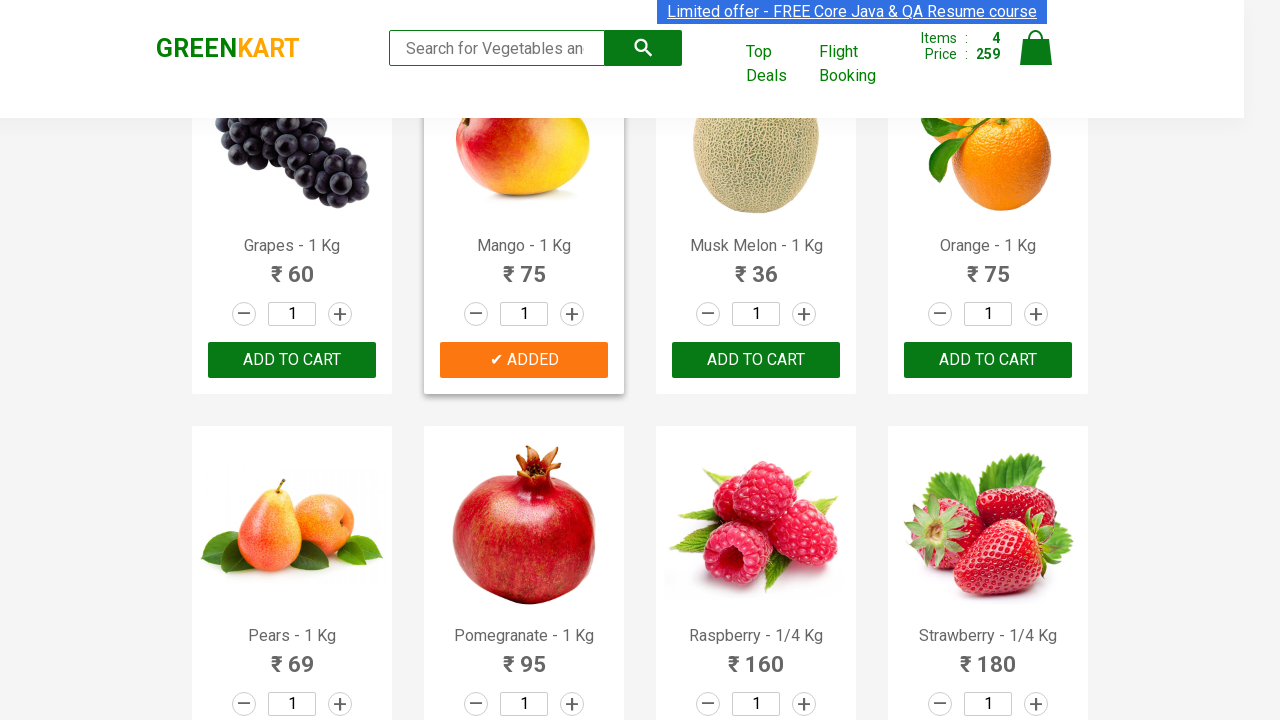

Retrieved product text at index 20
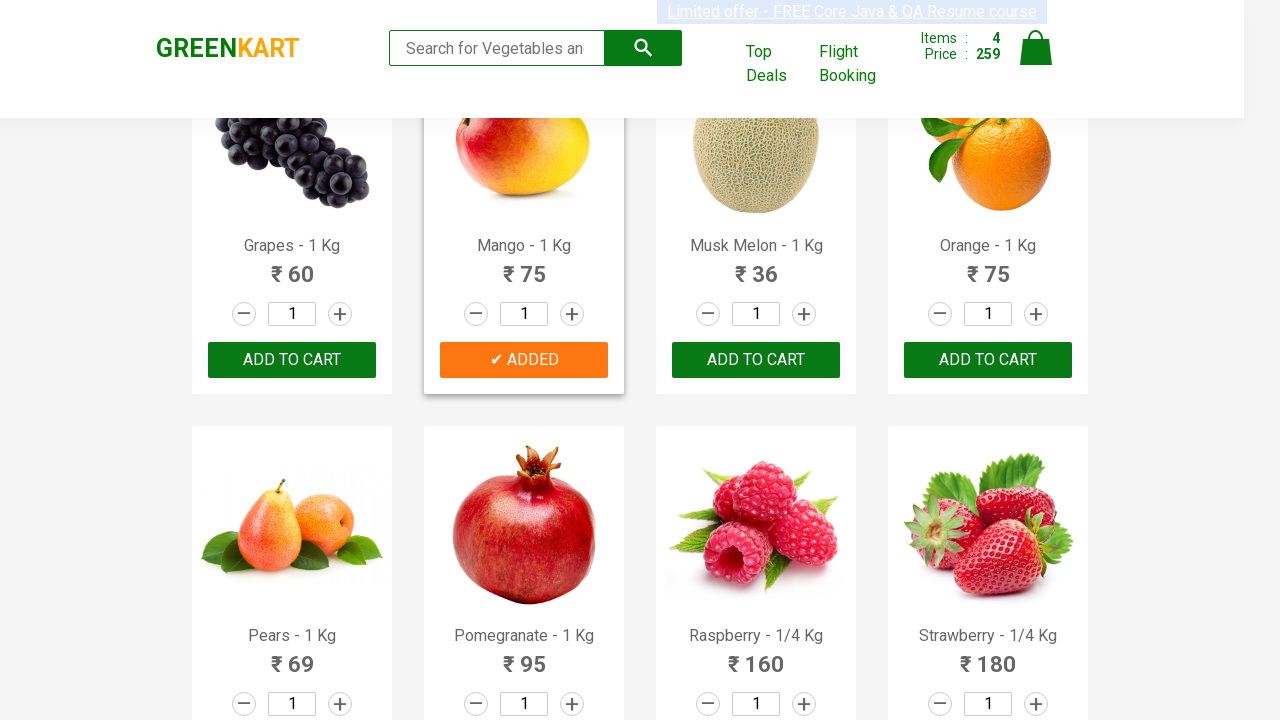

Retrieved product text at index 21
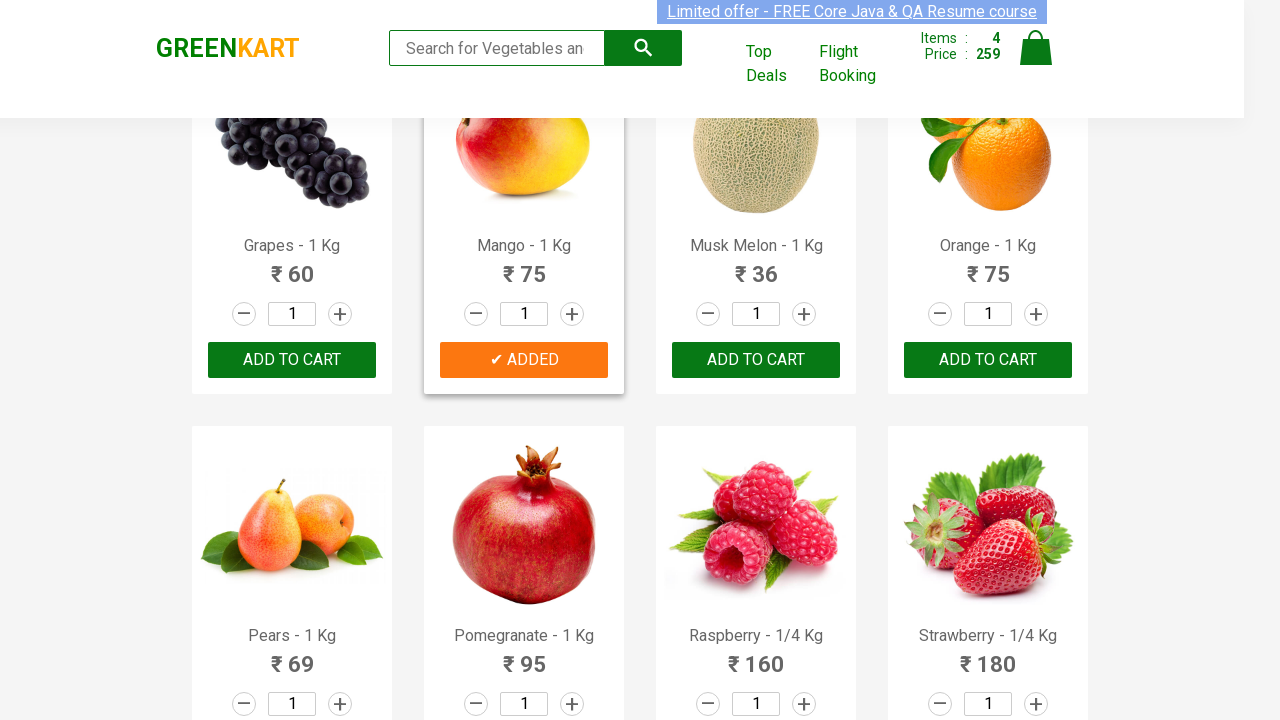

Added 'Pomegranate' to cart at (524, 360) on div.product-action button >> nth=21
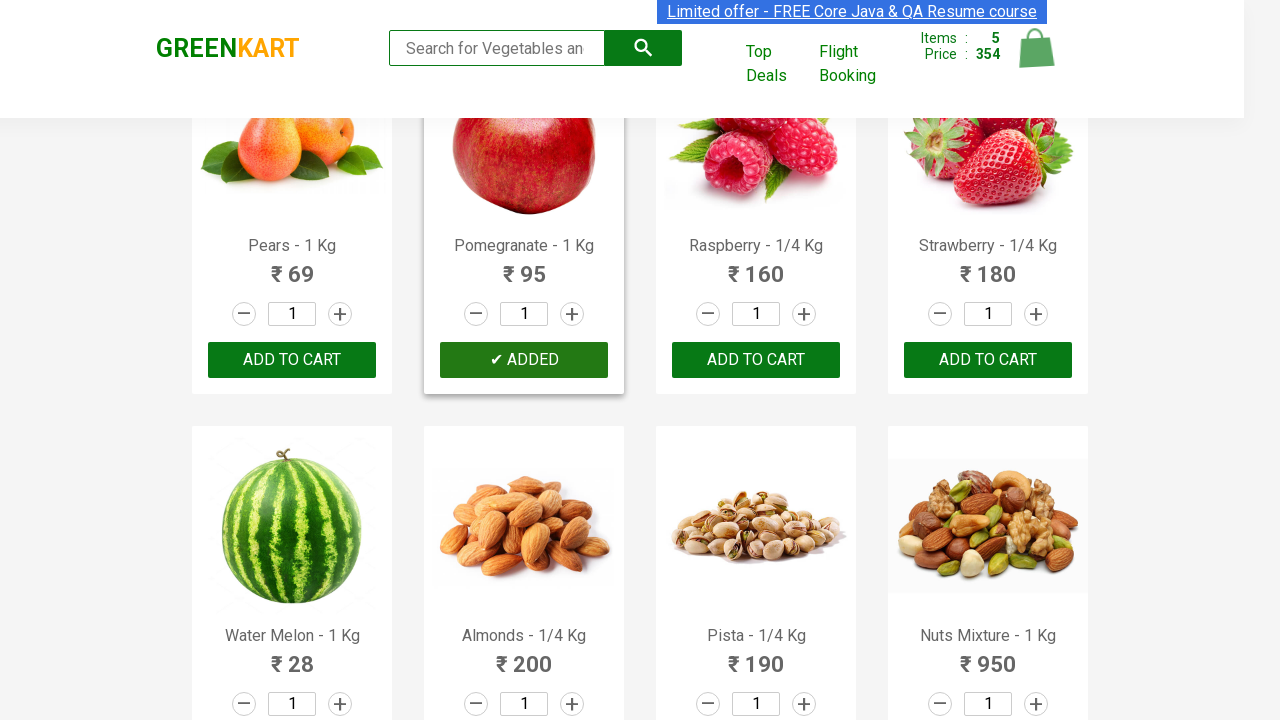

Retrieved product text at index 22
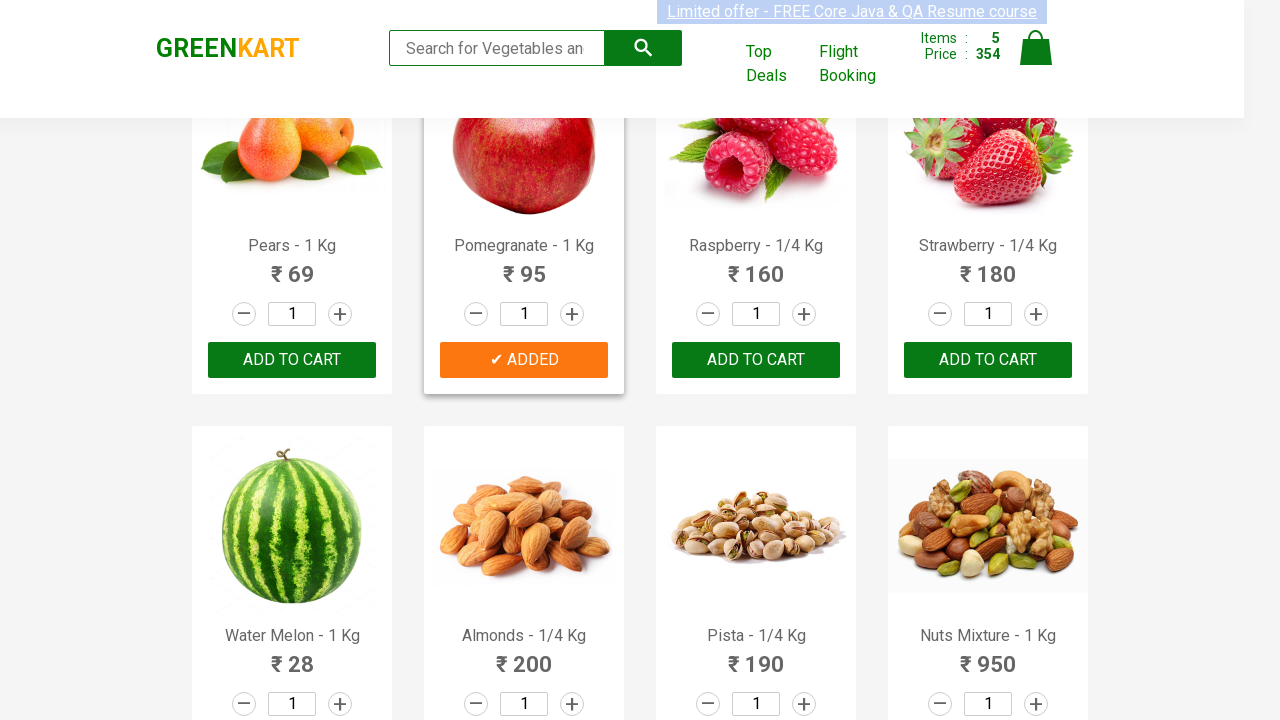

Retrieved product text at index 23
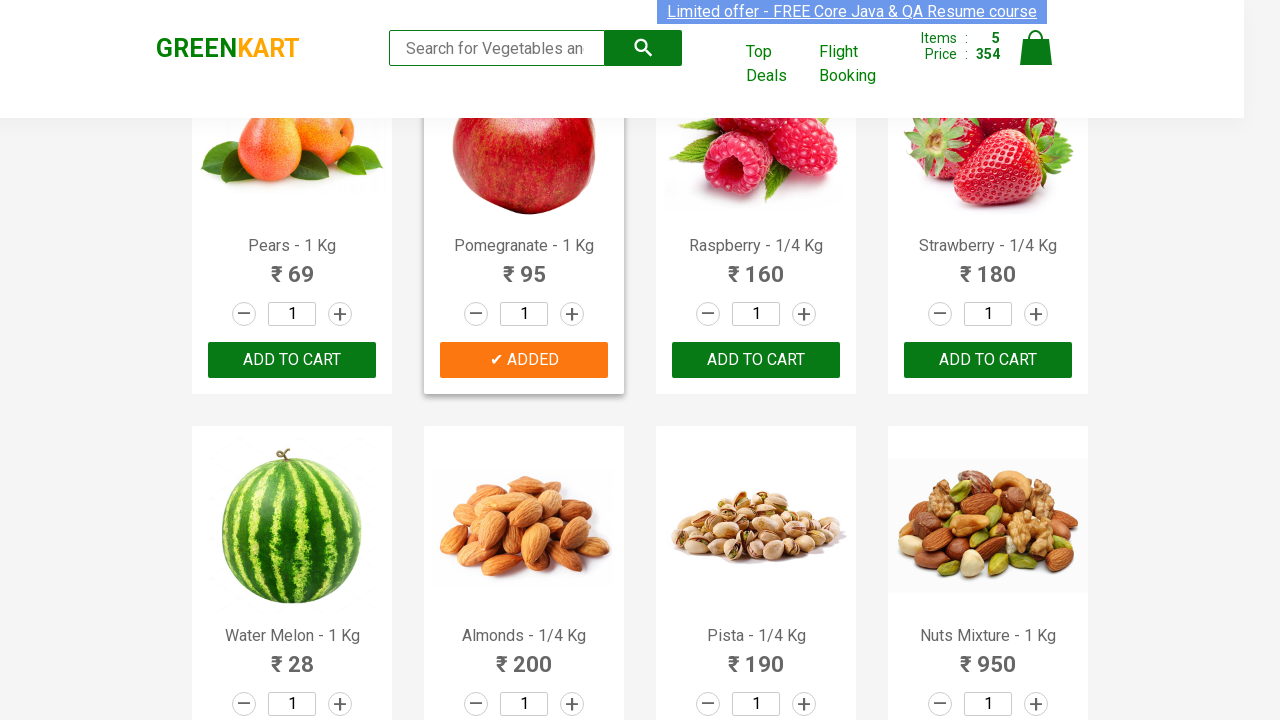

Retrieved product text at index 24
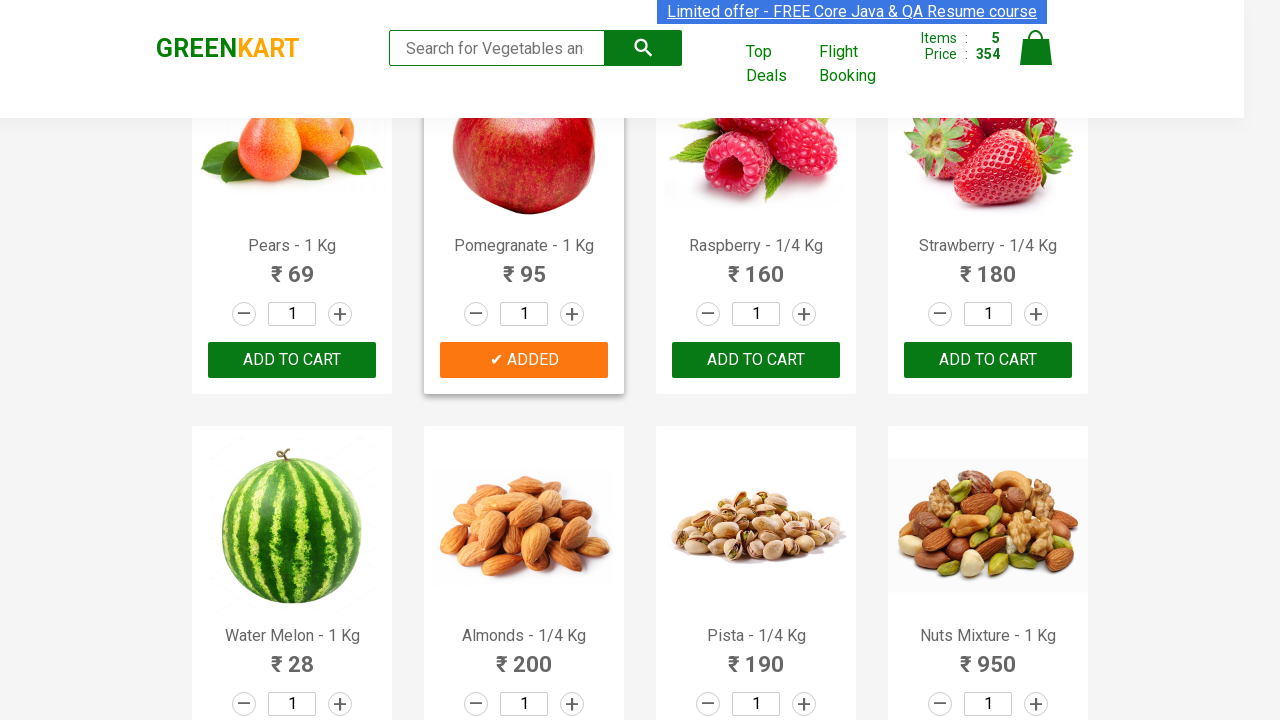

Retrieved product text at index 25
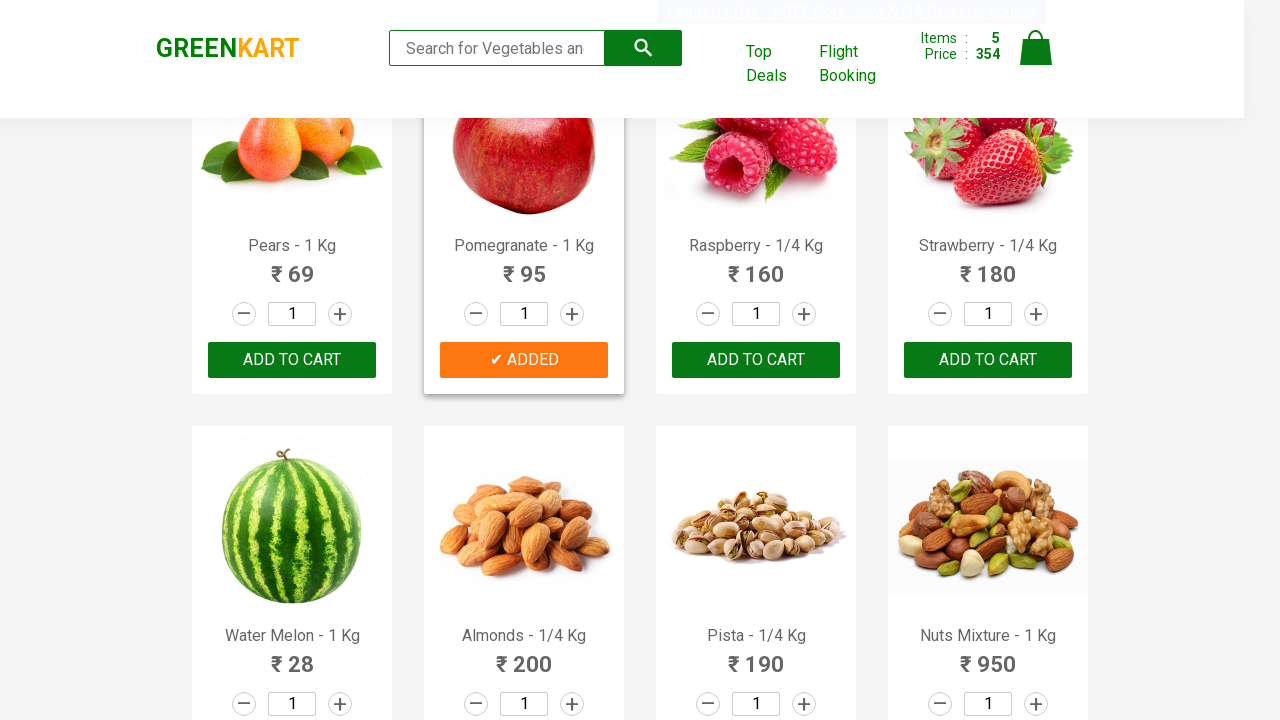

Added 'Almonds' to cart at (524, 360) on div.product-action button >> nth=25
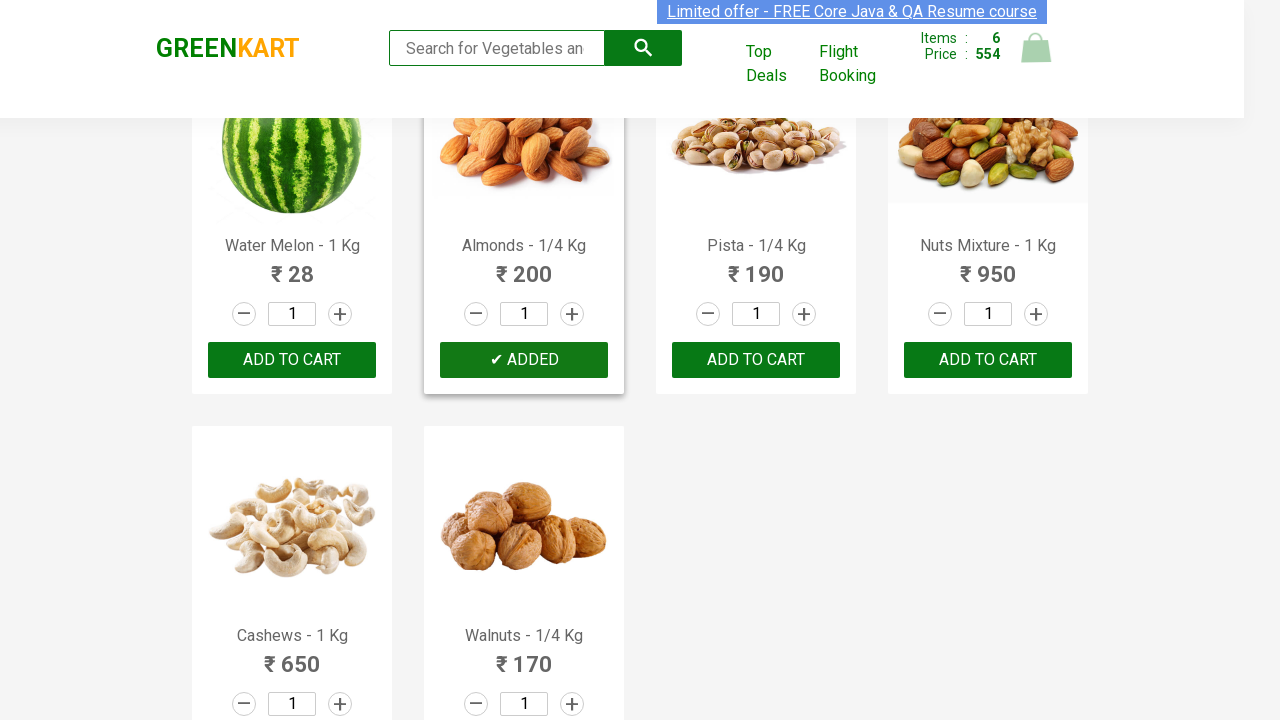

Retrieved product text at index 26
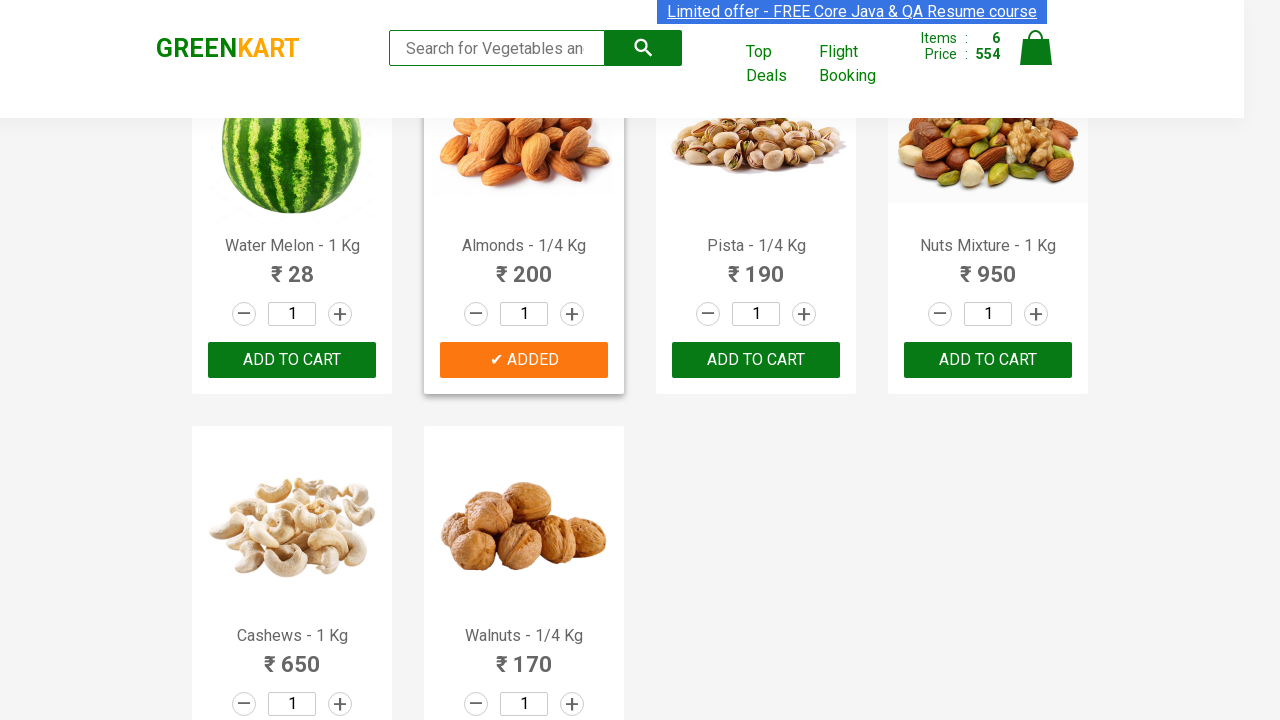

Retrieved product text at index 27
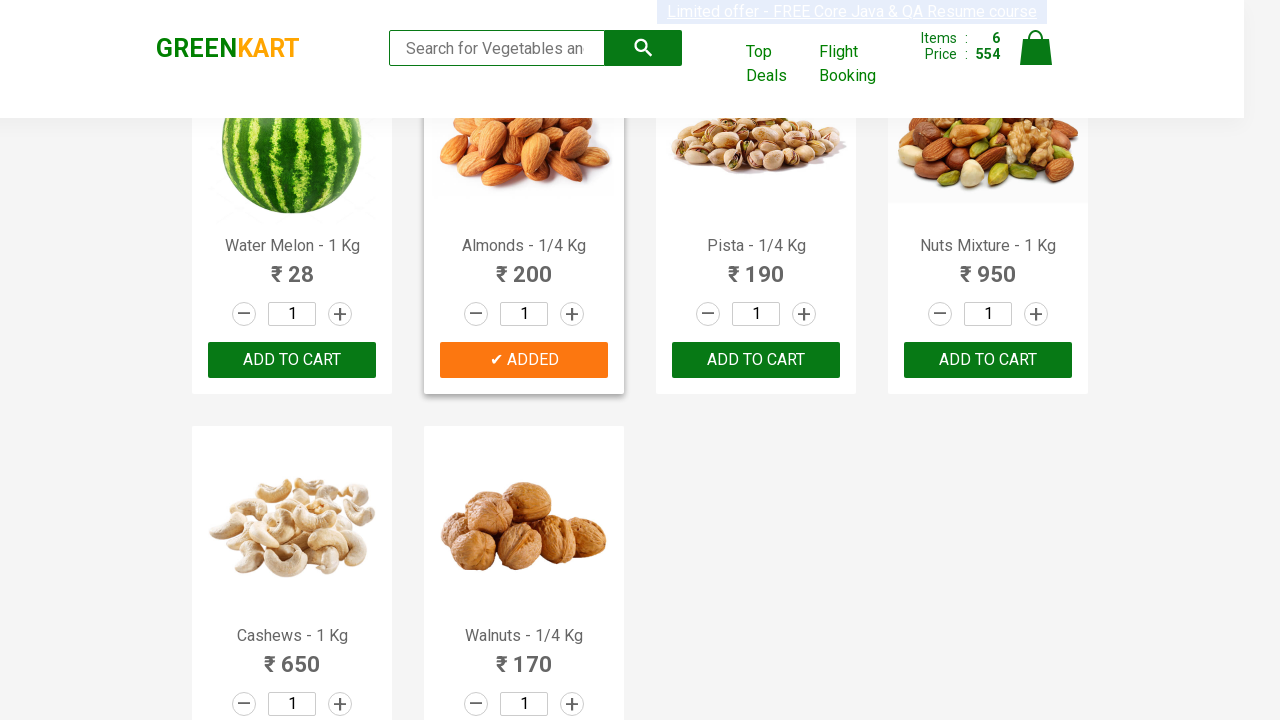

Retrieved product text at index 28
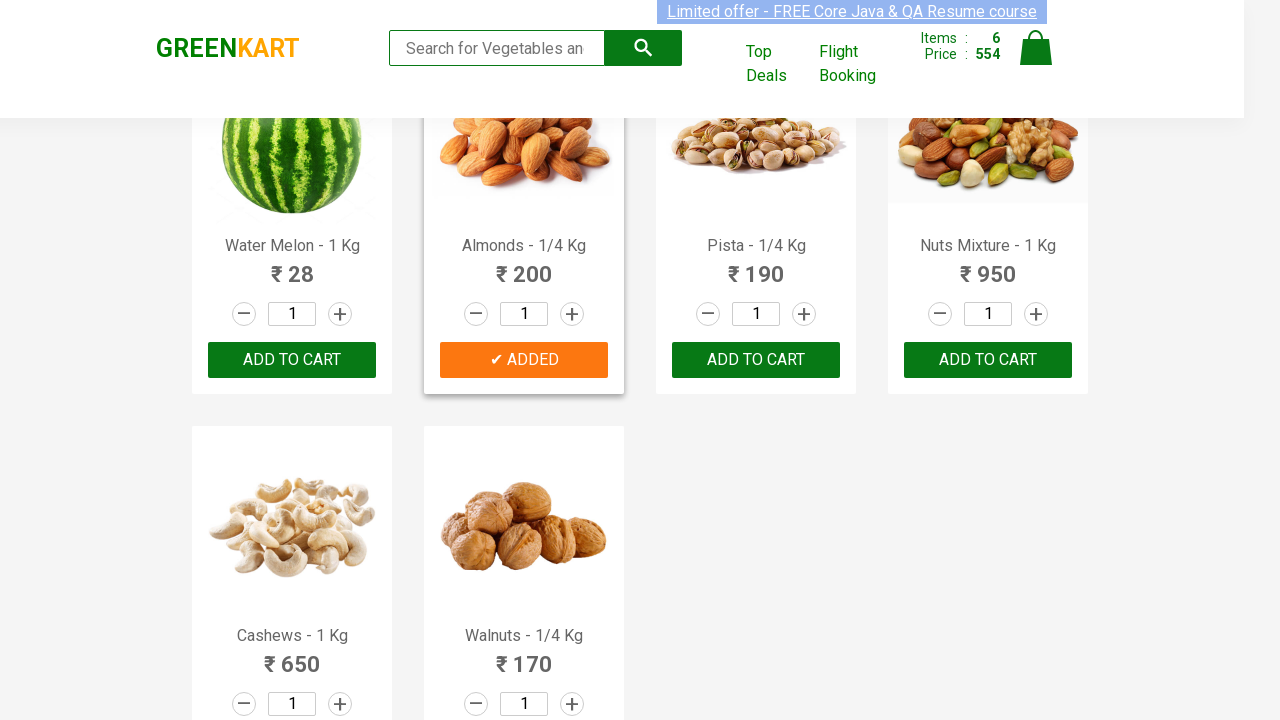

Added 'Cashews' to cart at (292, 569) on div.product-action button >> nth=28
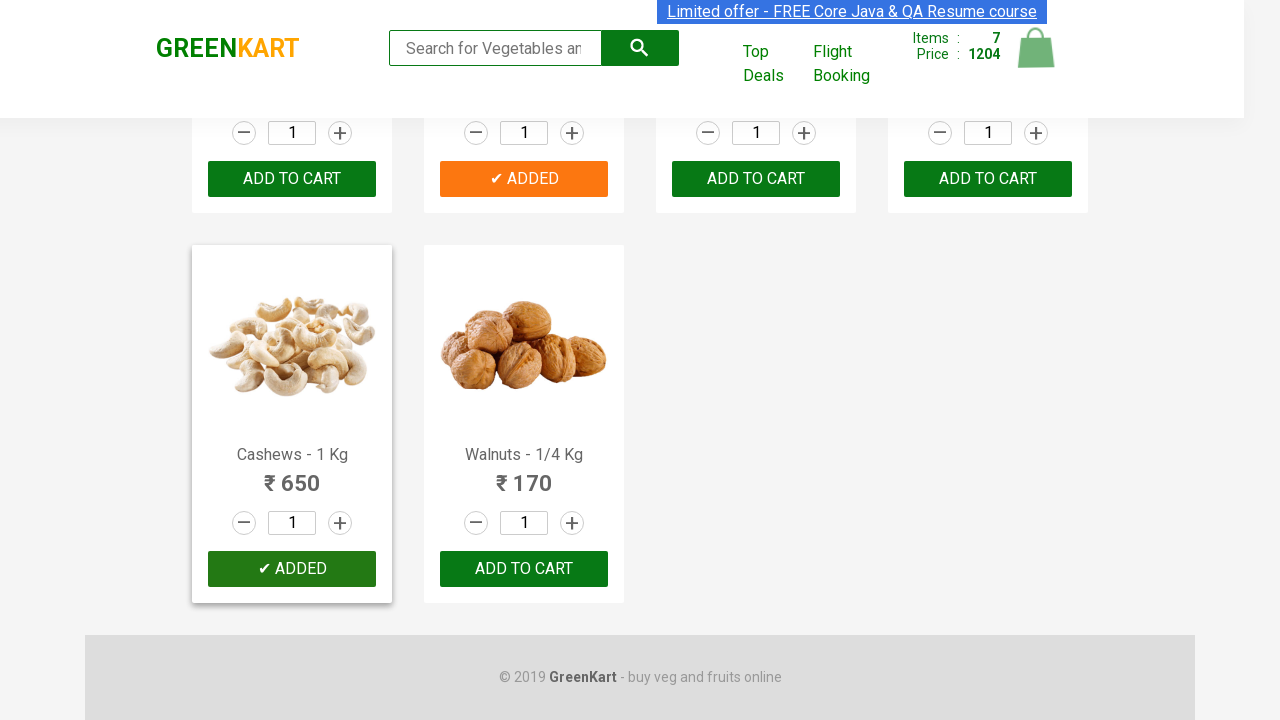

All required items have been added to cart
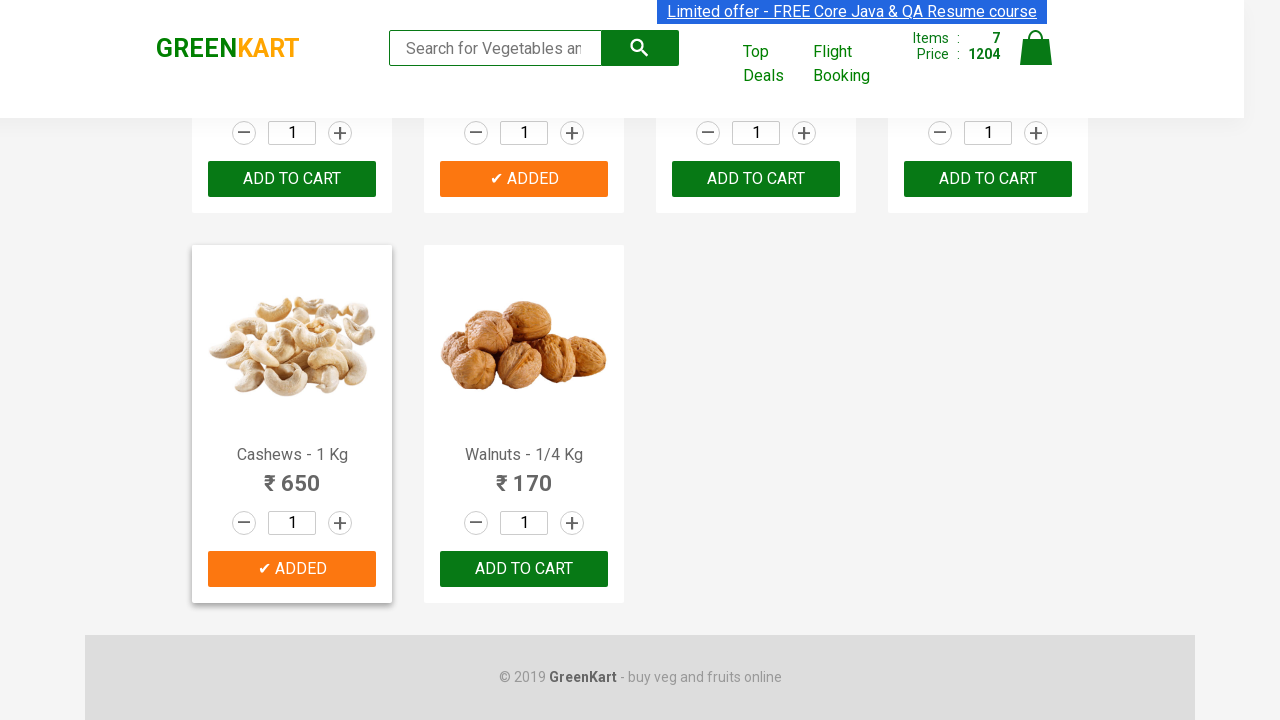

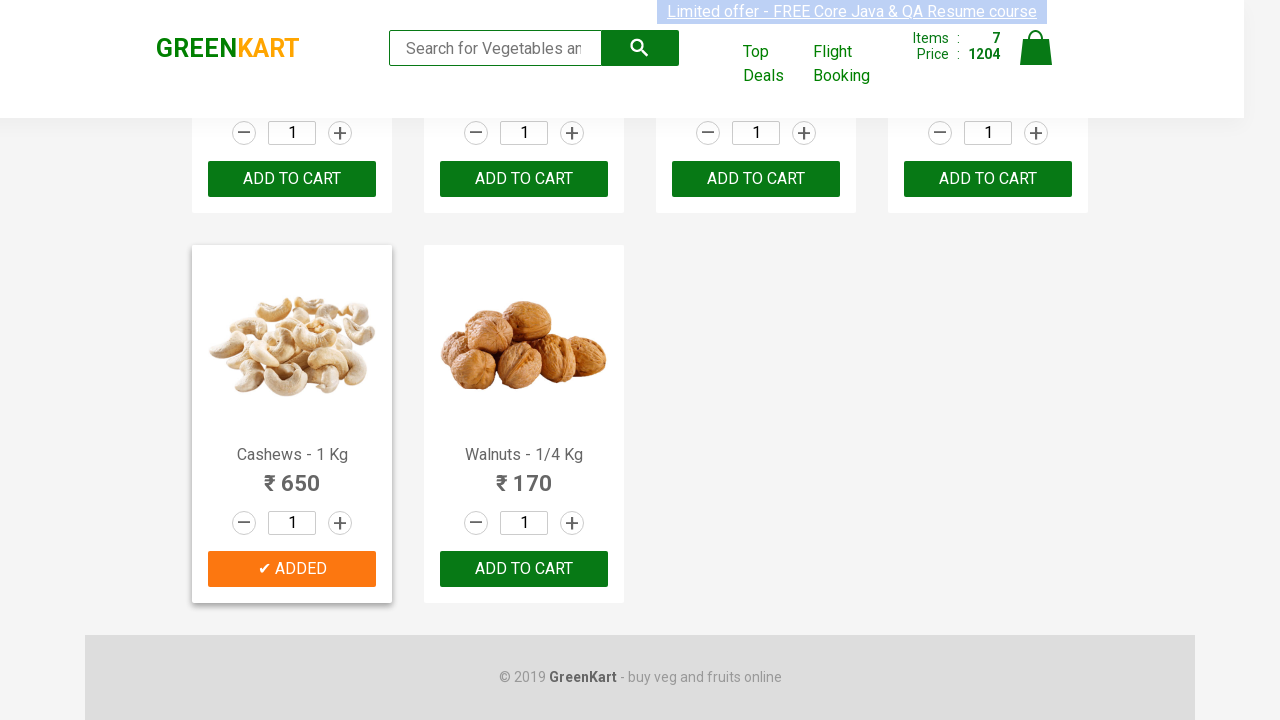